Automates the RPA Challenge by clicking the start button, then filling out a form with personal information (first name, last name, company, role, address, email, phone) multiple times and submitting each entry.

Starting URL: http://rpachallenge.com/

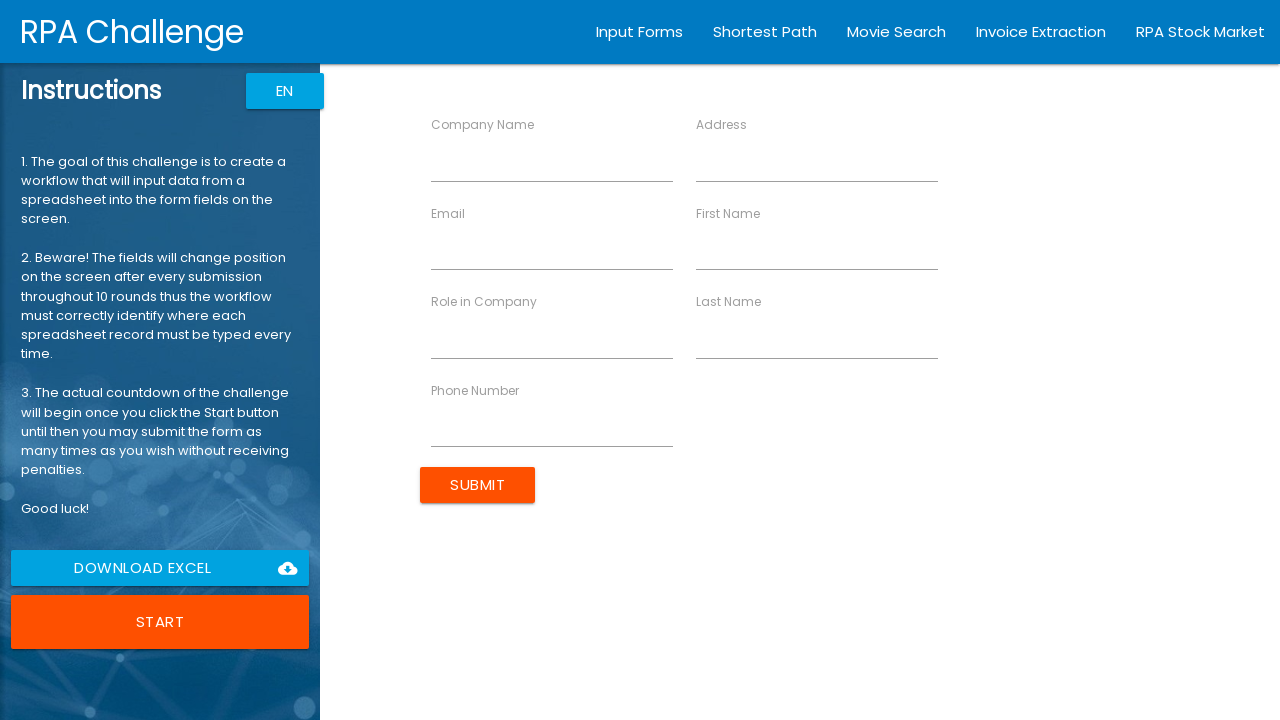

Start button selector is available on the page
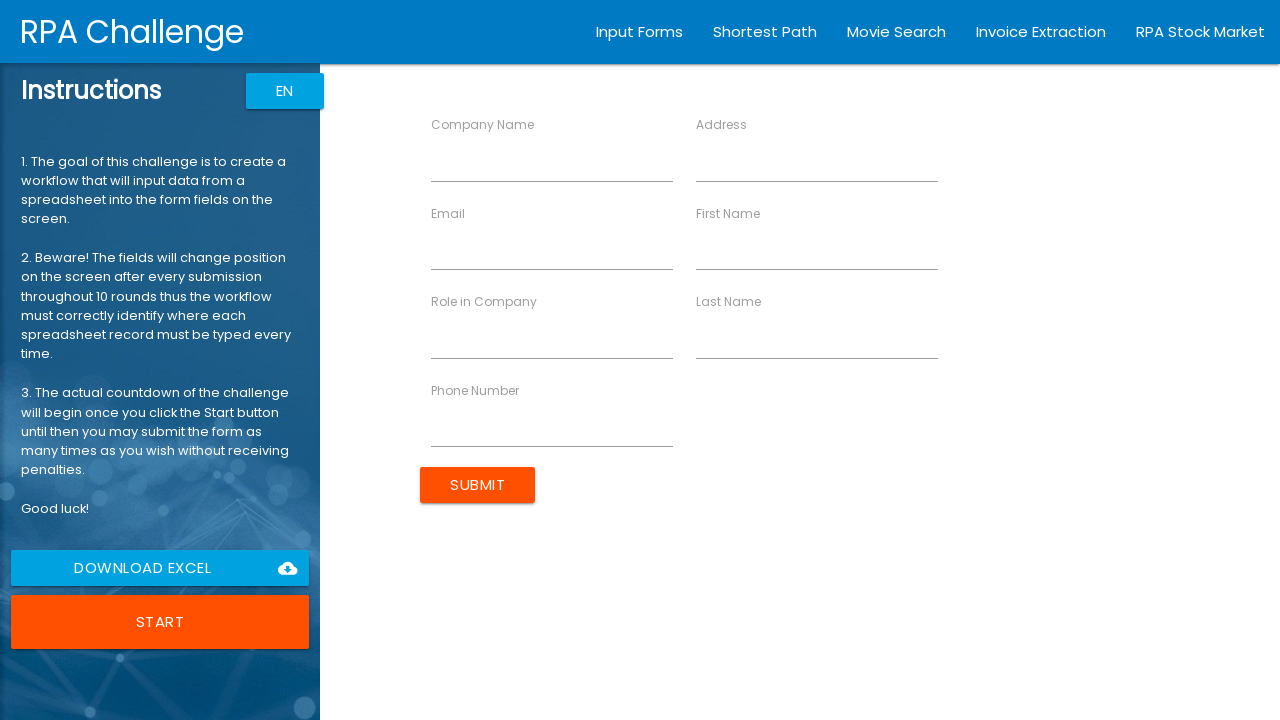

Located the start button
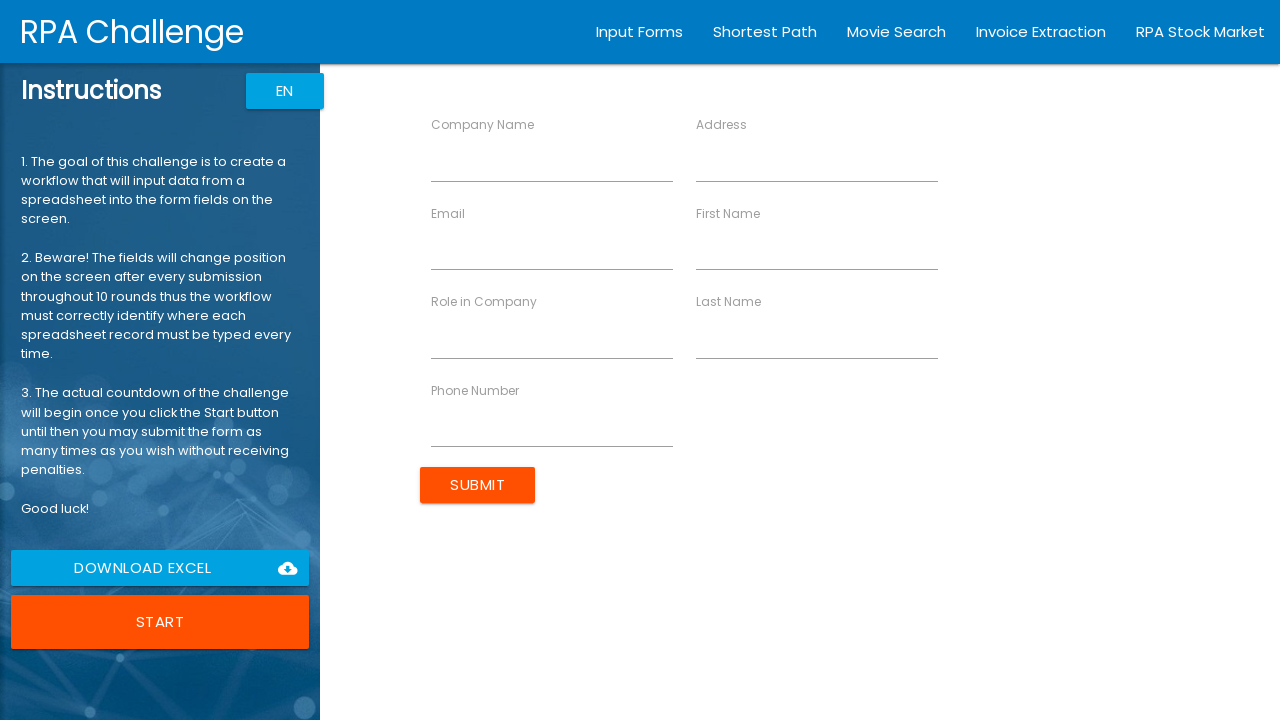

Clicked the start button to begin RPA Challenge at (160, 622) on button.uiColorButton
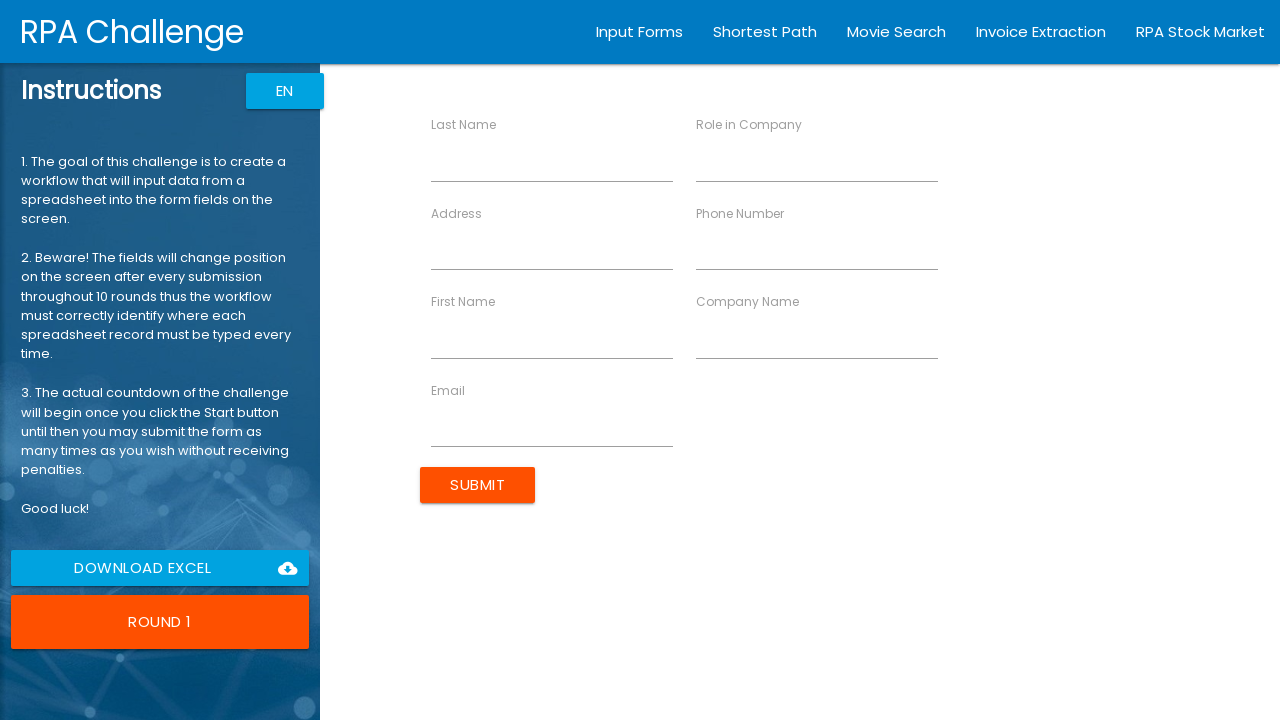

Submit button is available on the form
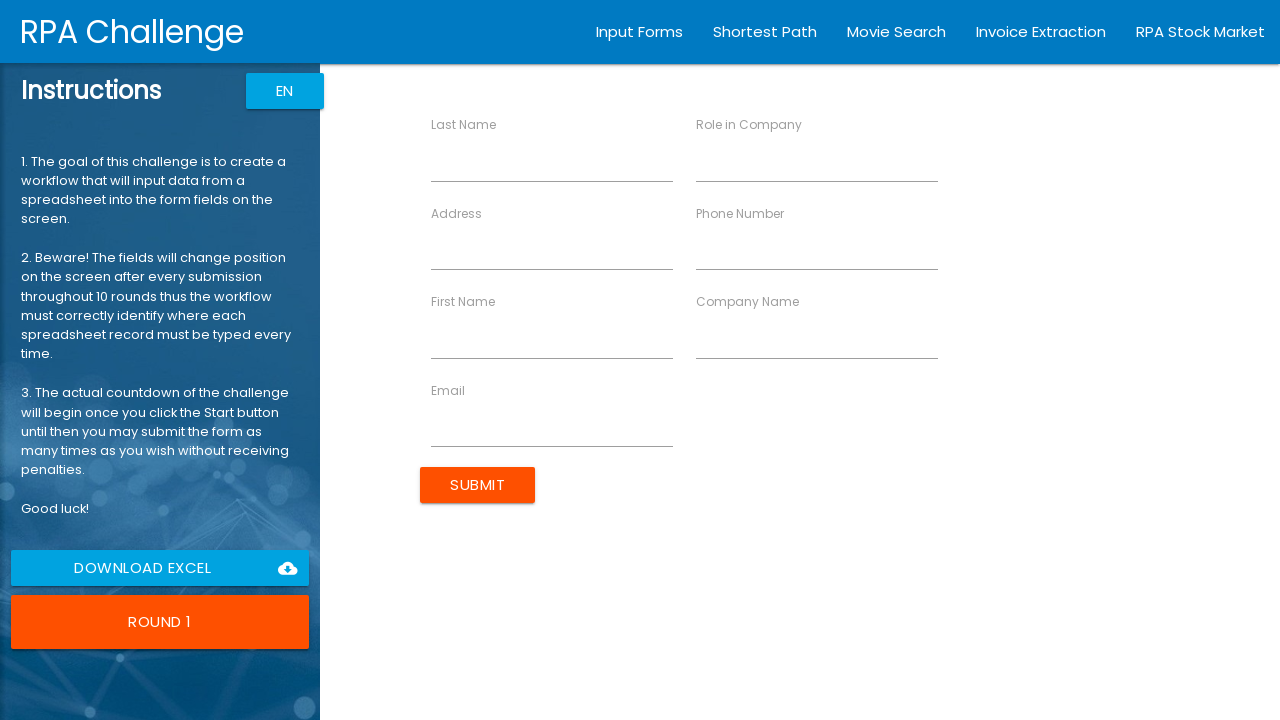

Filled first name field with 'John' on input[ng-reflect-name='labelFirstName']
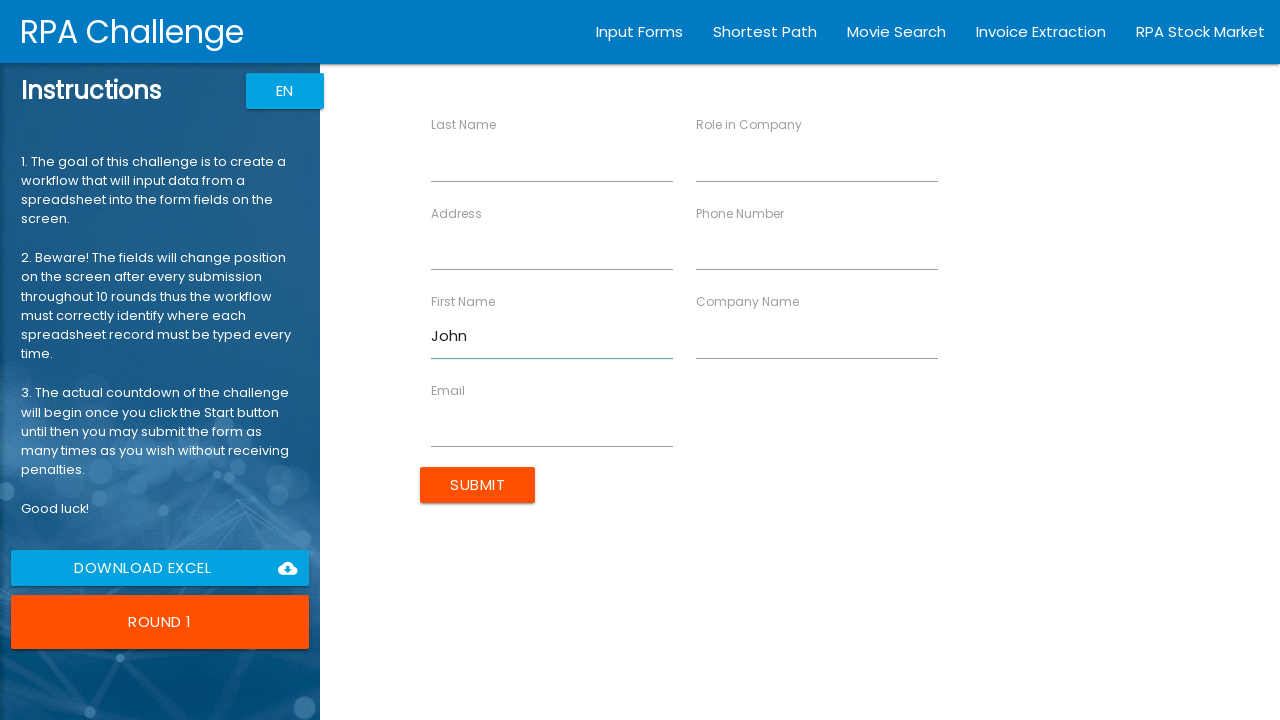

Filled last name field with 'Smith' on input[ng-reflect-name='labelLastName']
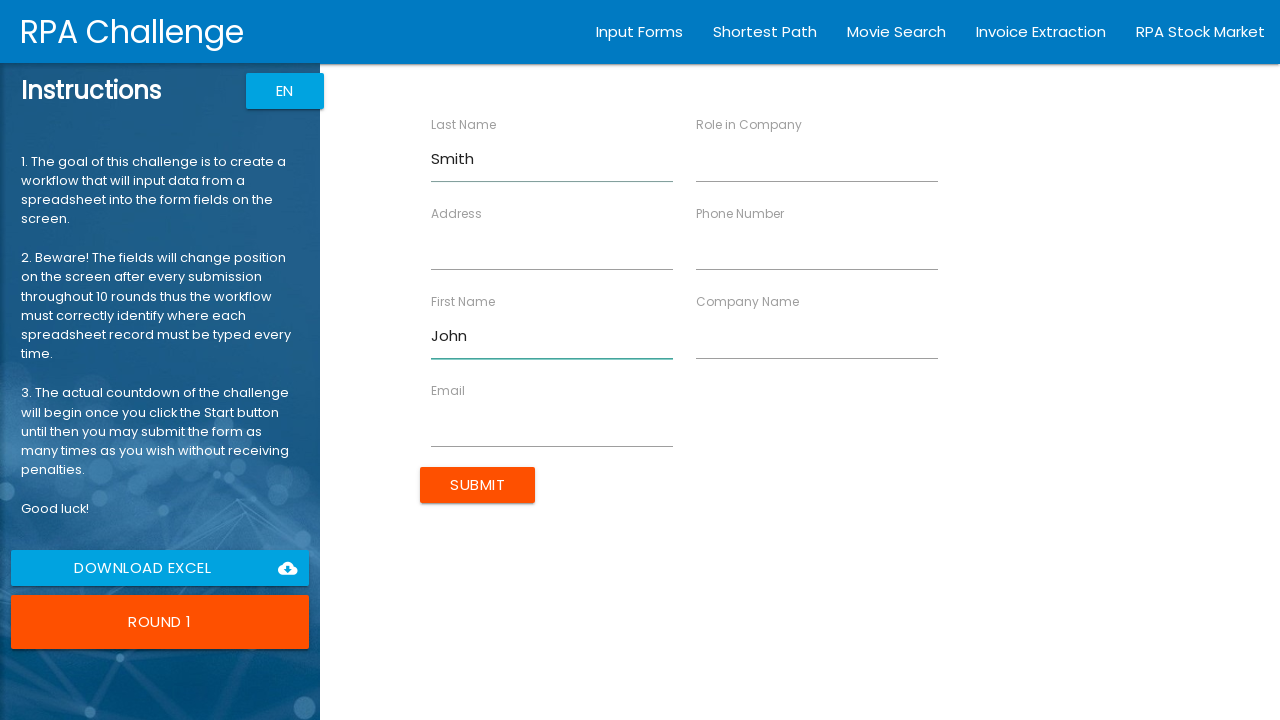

Filled company name field with 'Acme Corp' on input[ng-reflect-name='labelCompanyName']
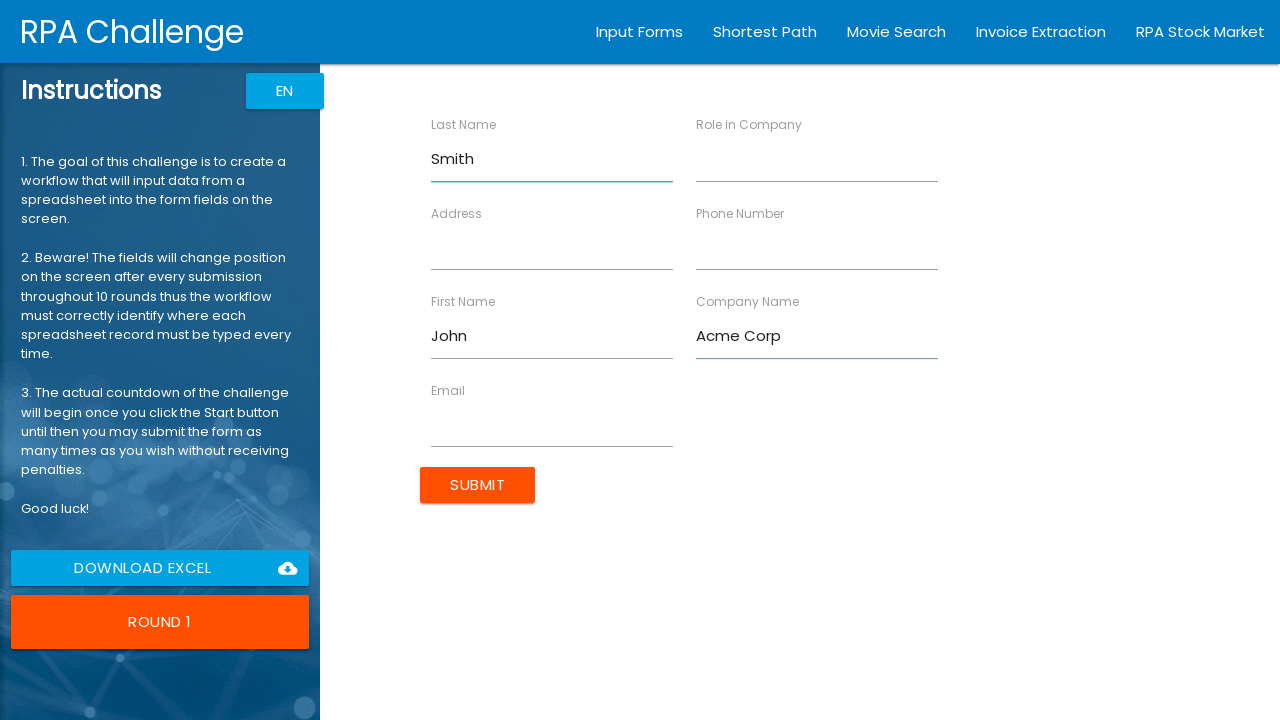

Filled role field with 'Developer' on input[ng-reflect-name='labelRole']
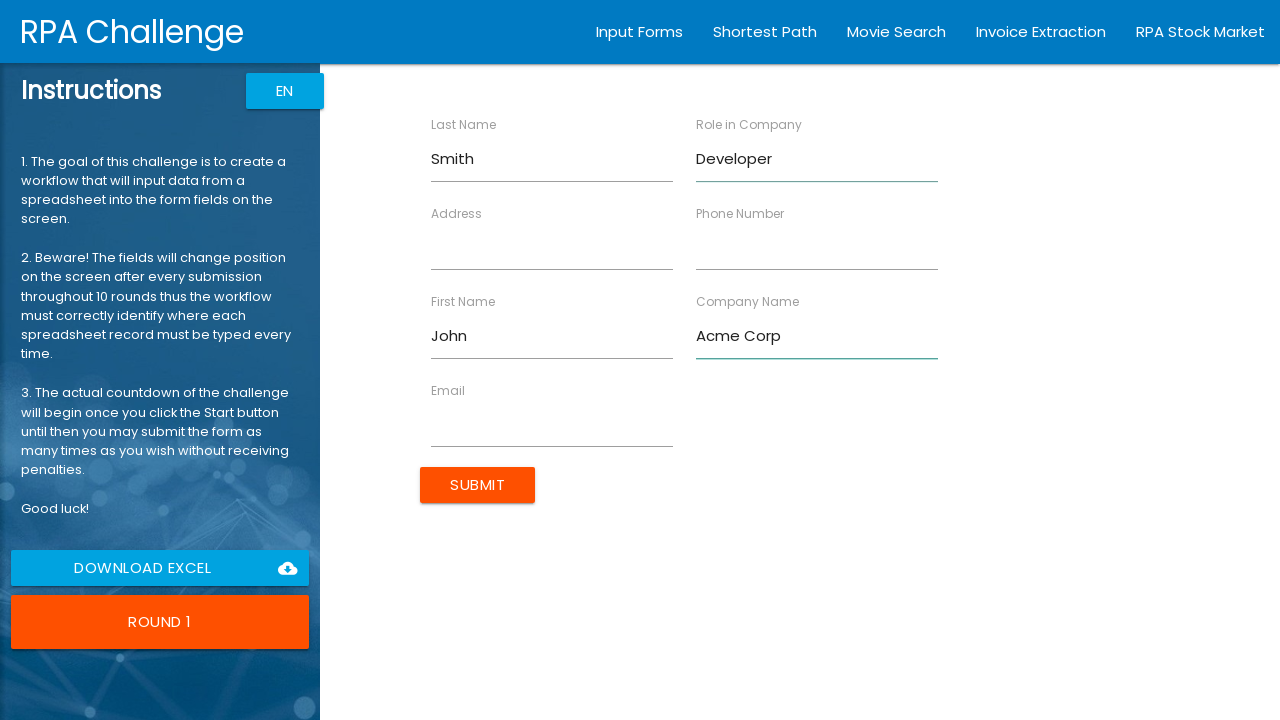

Filled address field with '123 Main St' on input[ng-reflect-name='labelAddress']
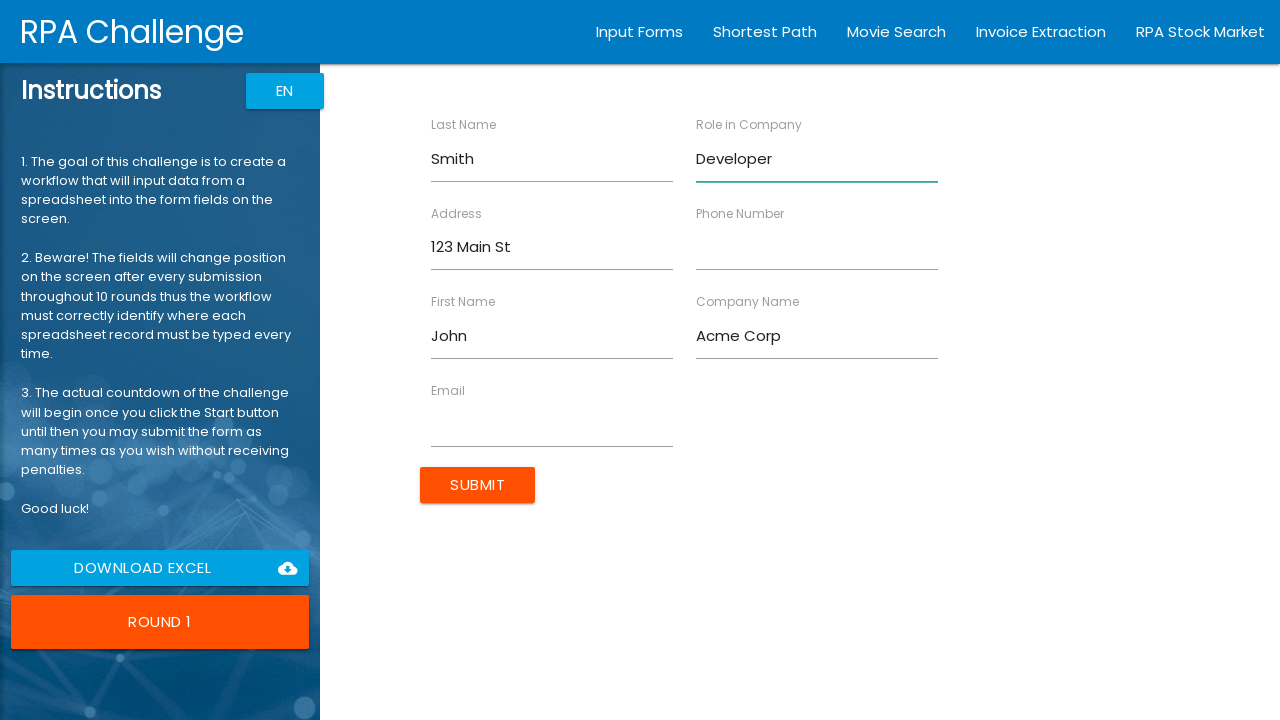

Filled email field with 'john.smith@example.com' on input[ng-reflect-name='labelEmail']
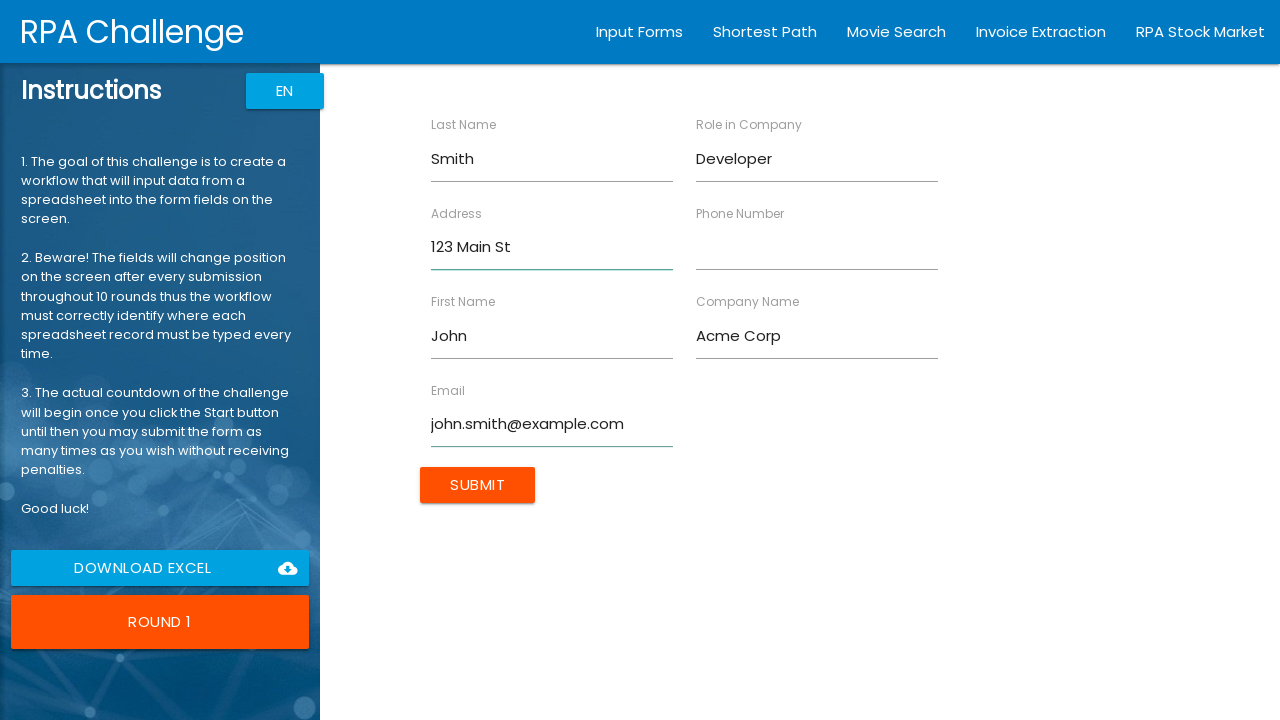

Filled phone number field with '555-1234' on input[ng-reflect-name='labelPhone']
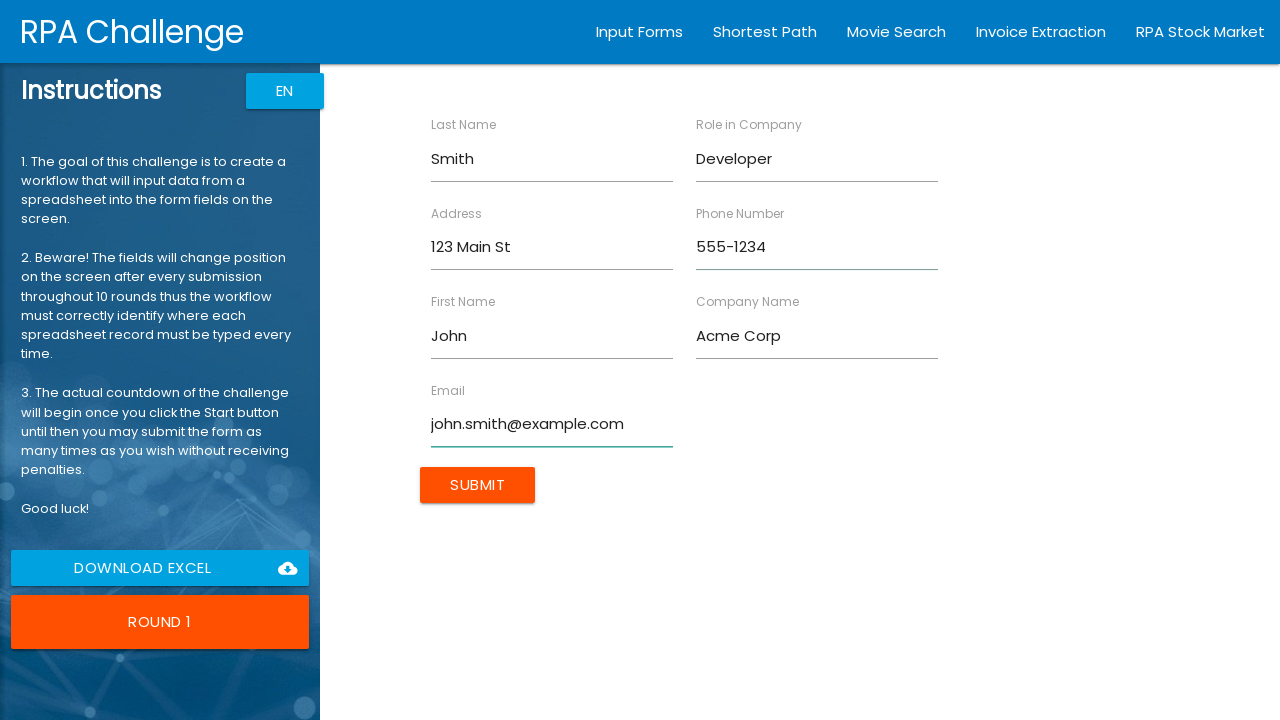

Submitted form entry for John Smith at (478, 485) on input.btn.uiColorButton
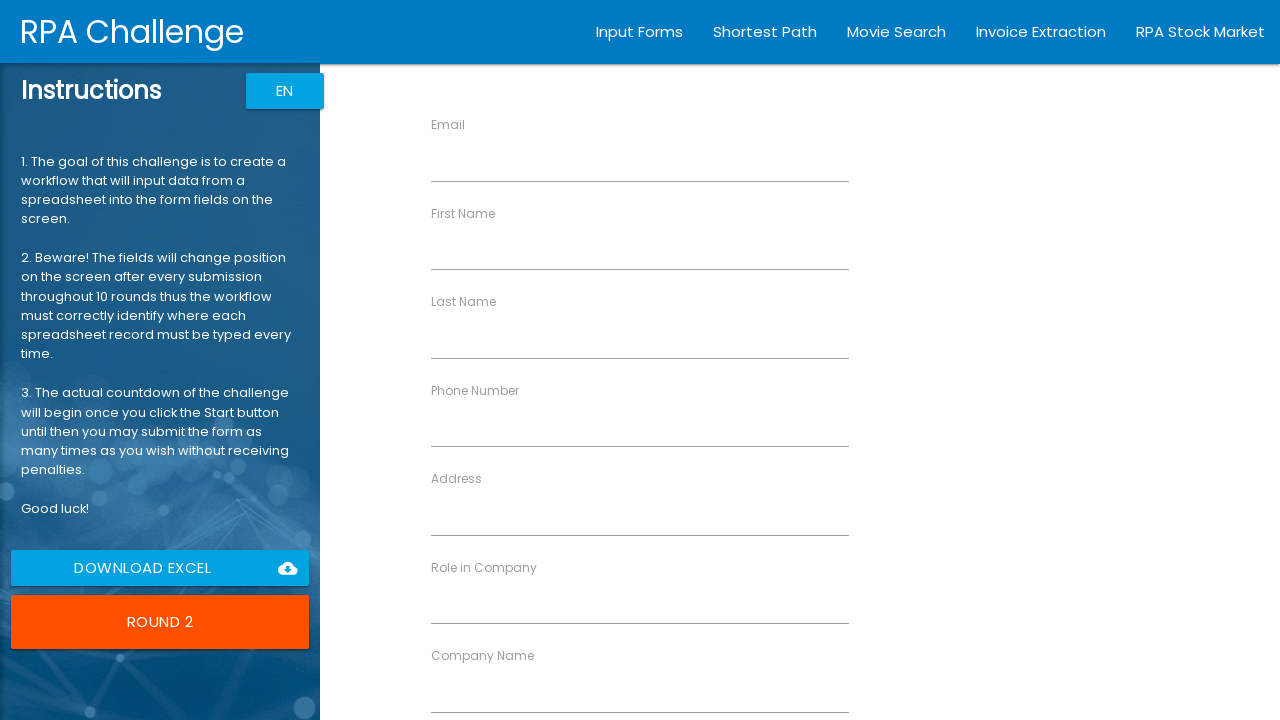

Submit button is available on the form
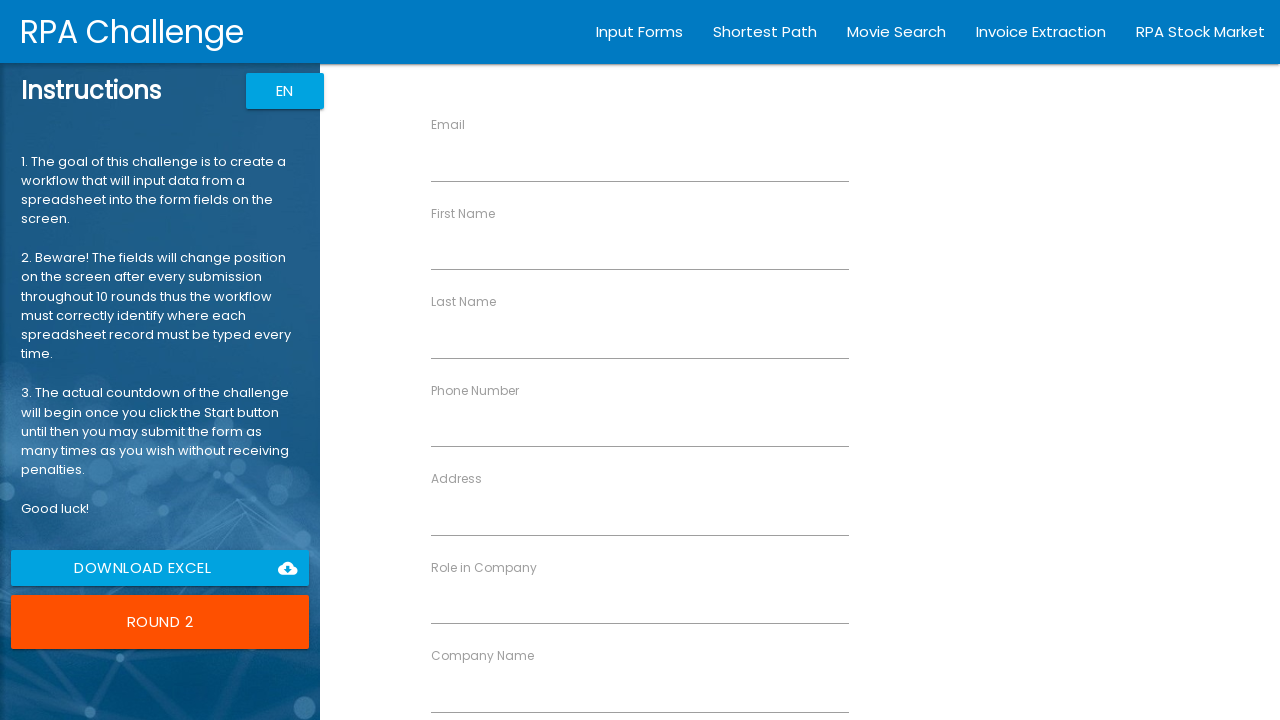

Filled first name field with 'Jane' on input[ng-reflect-name='labelFirstName']
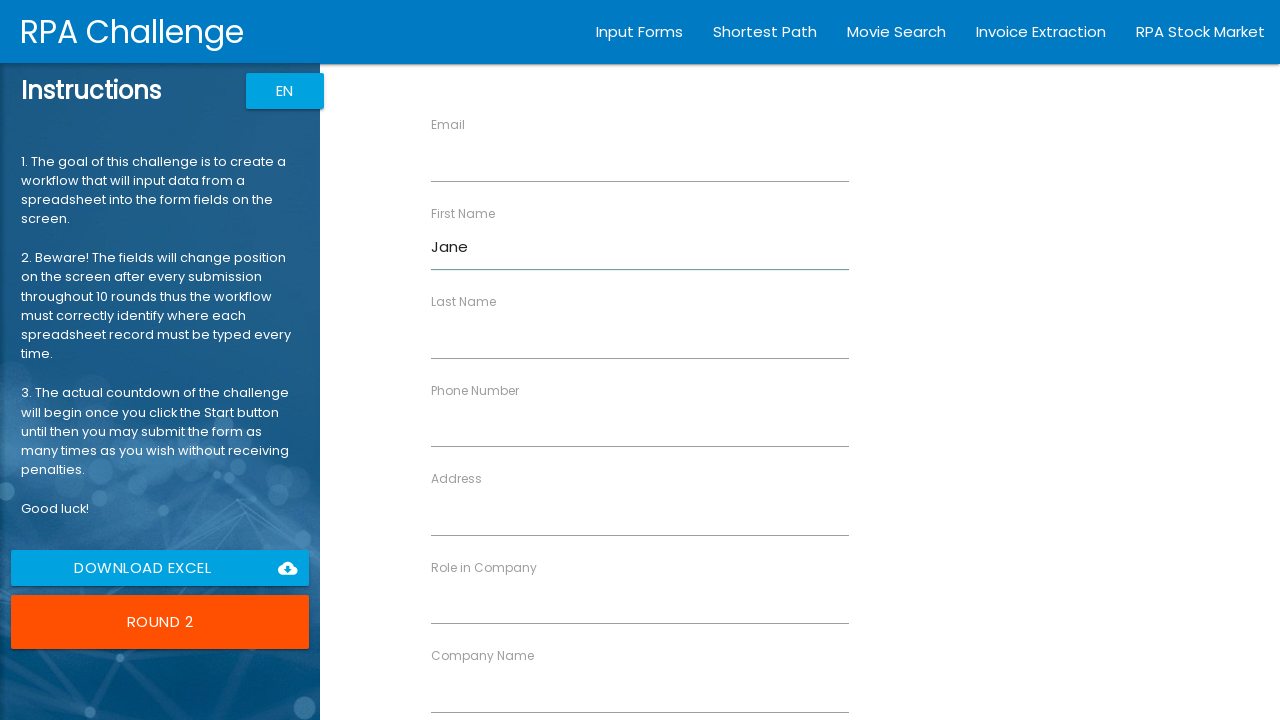

Filled last name field with 'Doe' on input[ng-reflect-name='labelLastName']
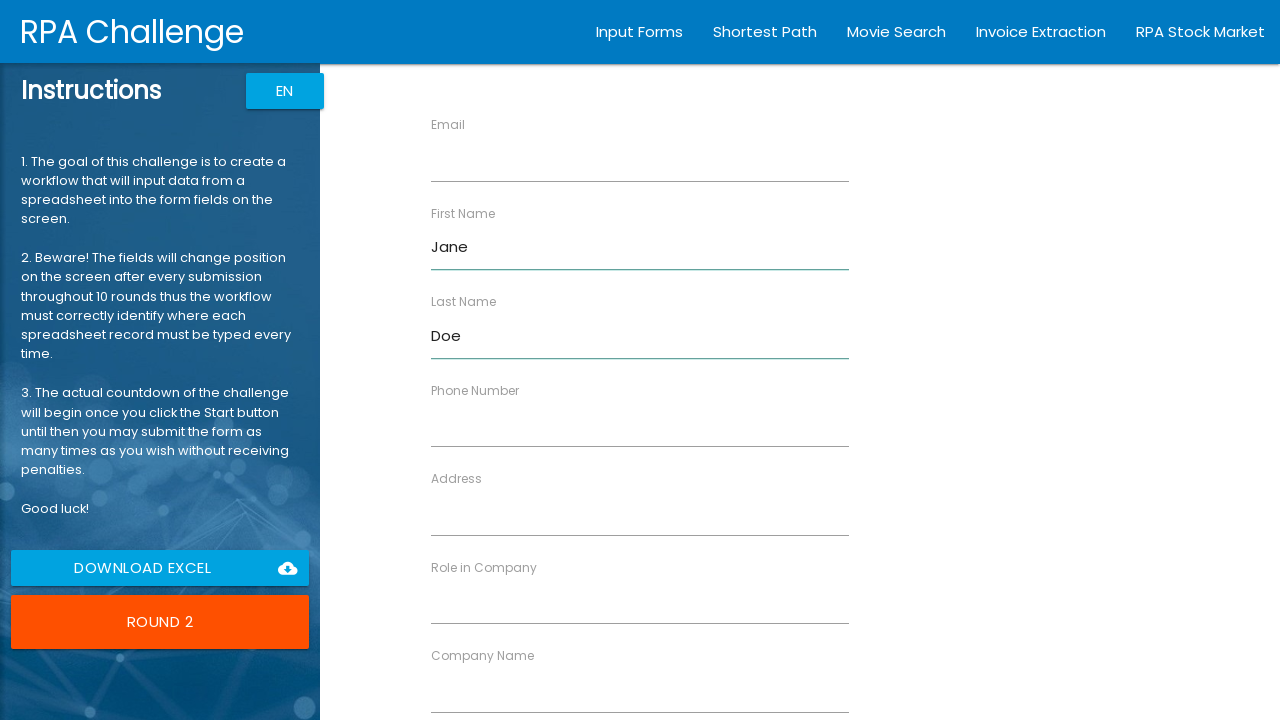

Filled company name field with 'Tech Solutions' on input[ng-reflect-name='labelCompanyName']
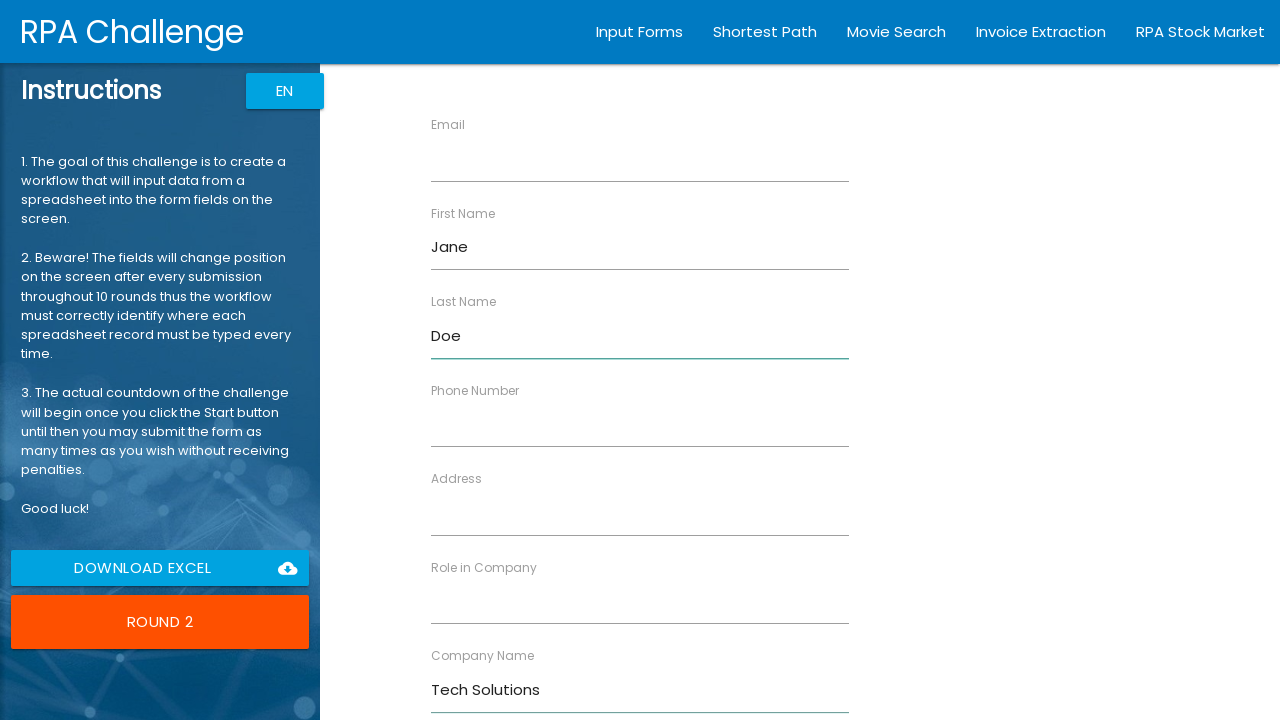

Filled role field with 'Manager' on input[ng-reflect-name='labelRole']
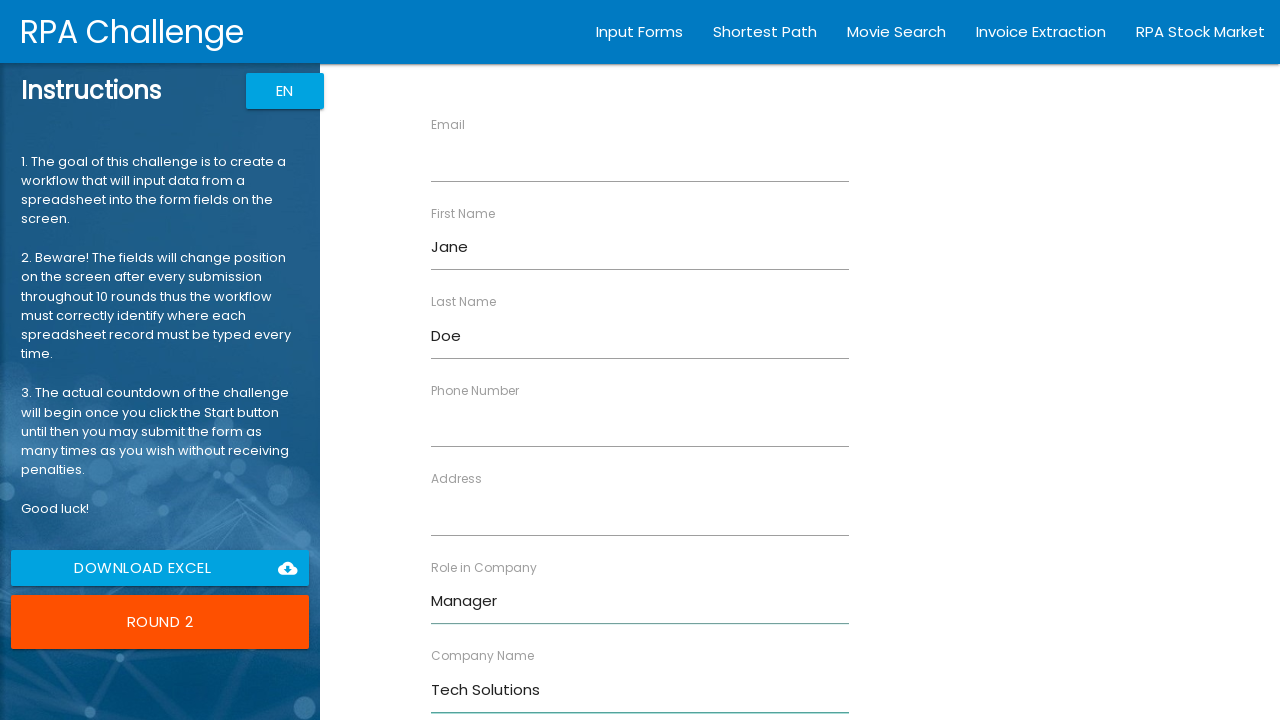

Filled address field with '456 Oak Ave' on input[ng-reflect-name='labelAddress']
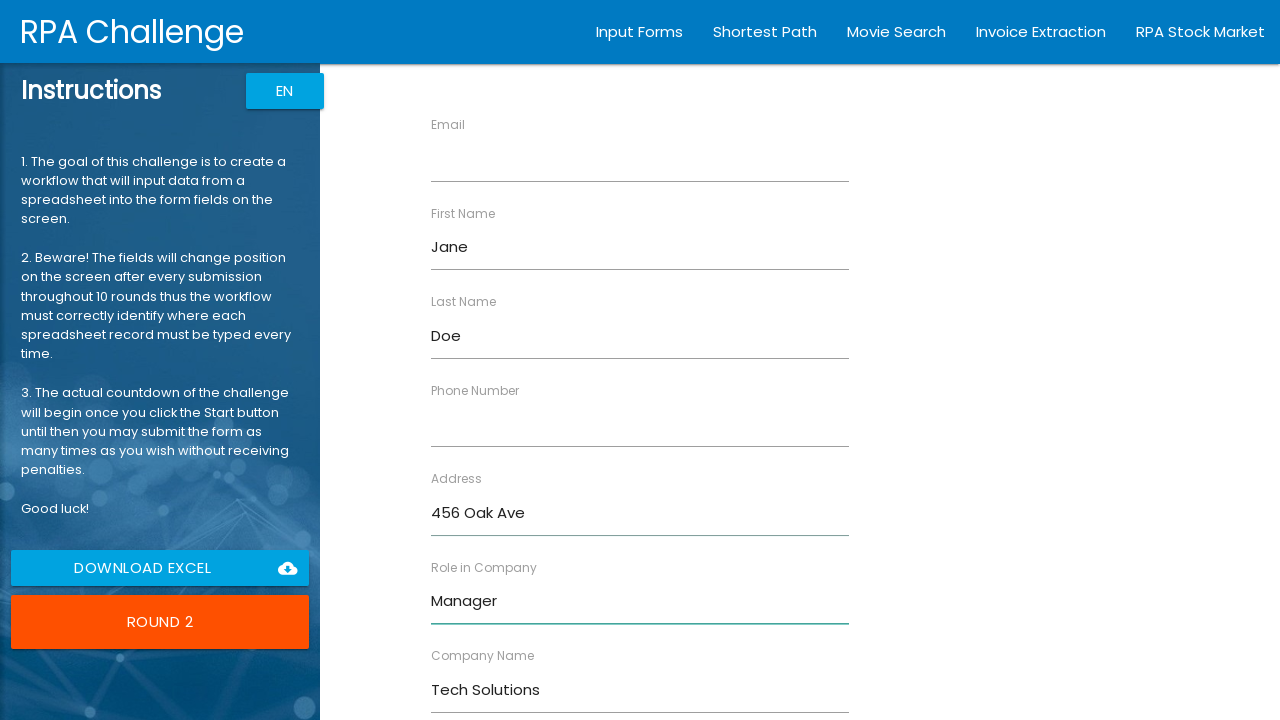

Filled email field with 'jane.doe@example.com' on input[ng-reflect-name='labelEmail']
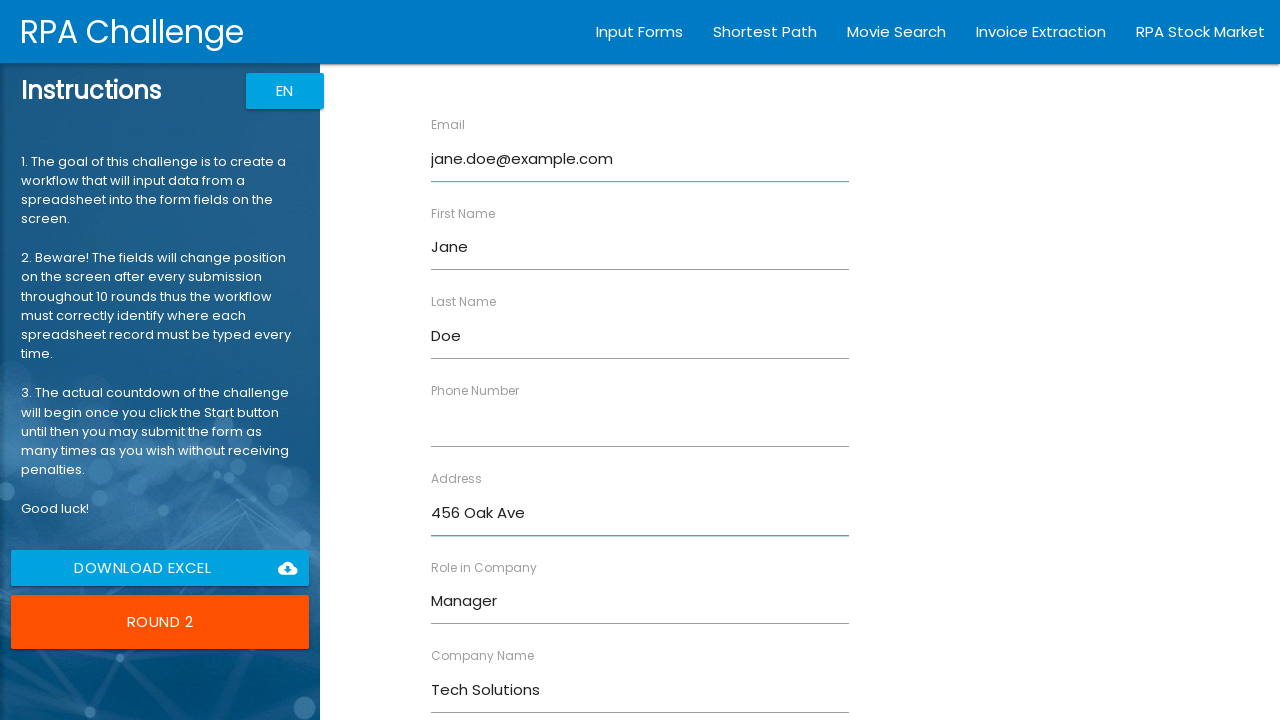

Filled phone number field with '555-5678' on input[ng-reflect-name='labelPhone']
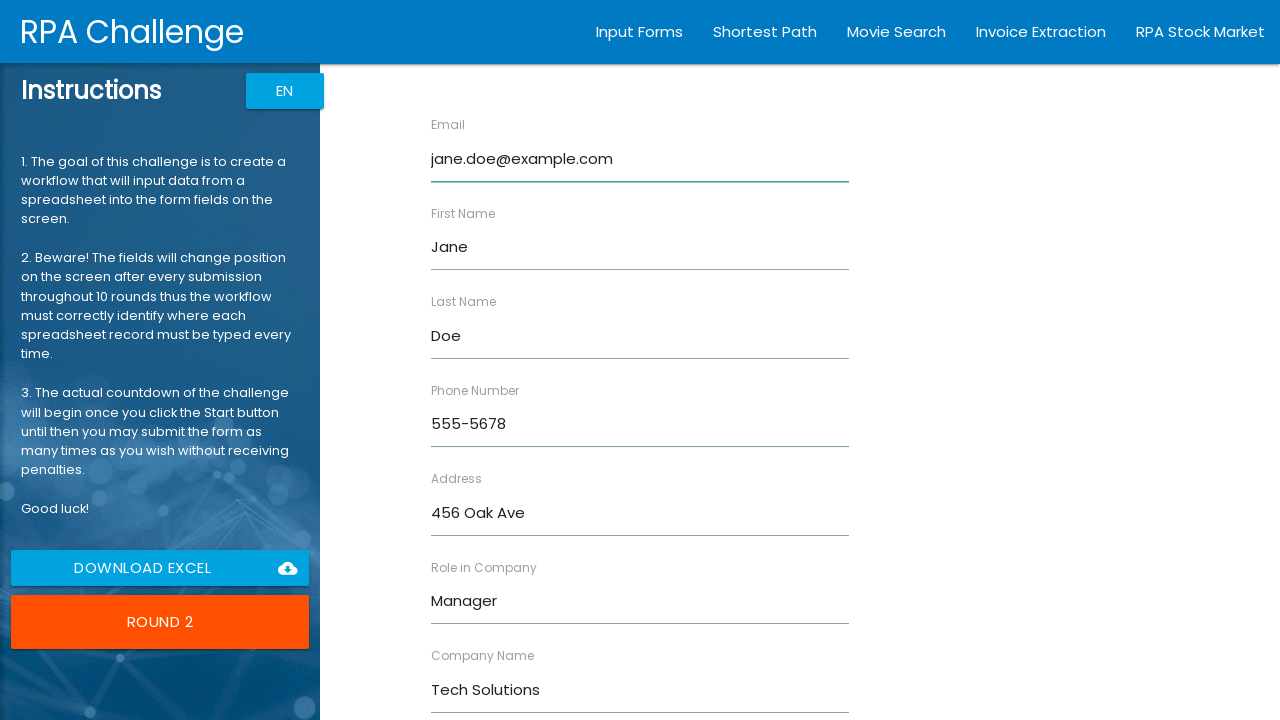

Submitted form entry for Jane Doe at (478, 688) on input.btn.uiColorButton
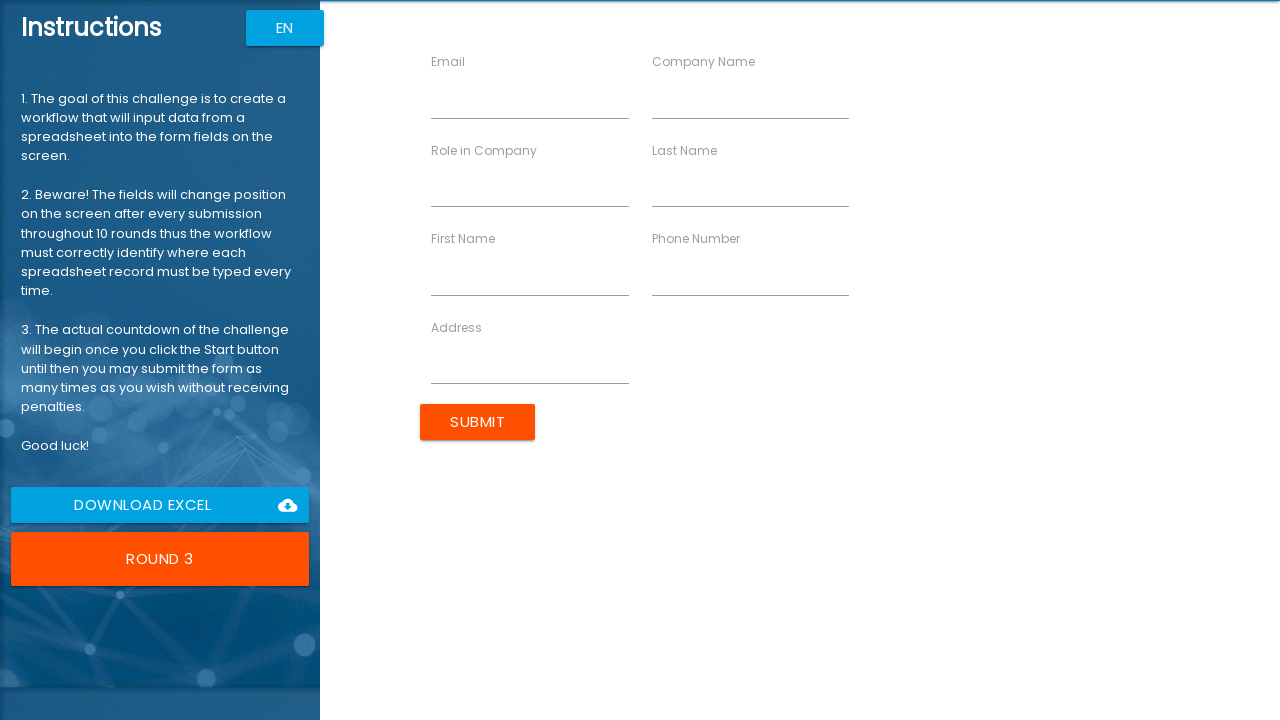

Submit button is available on the form
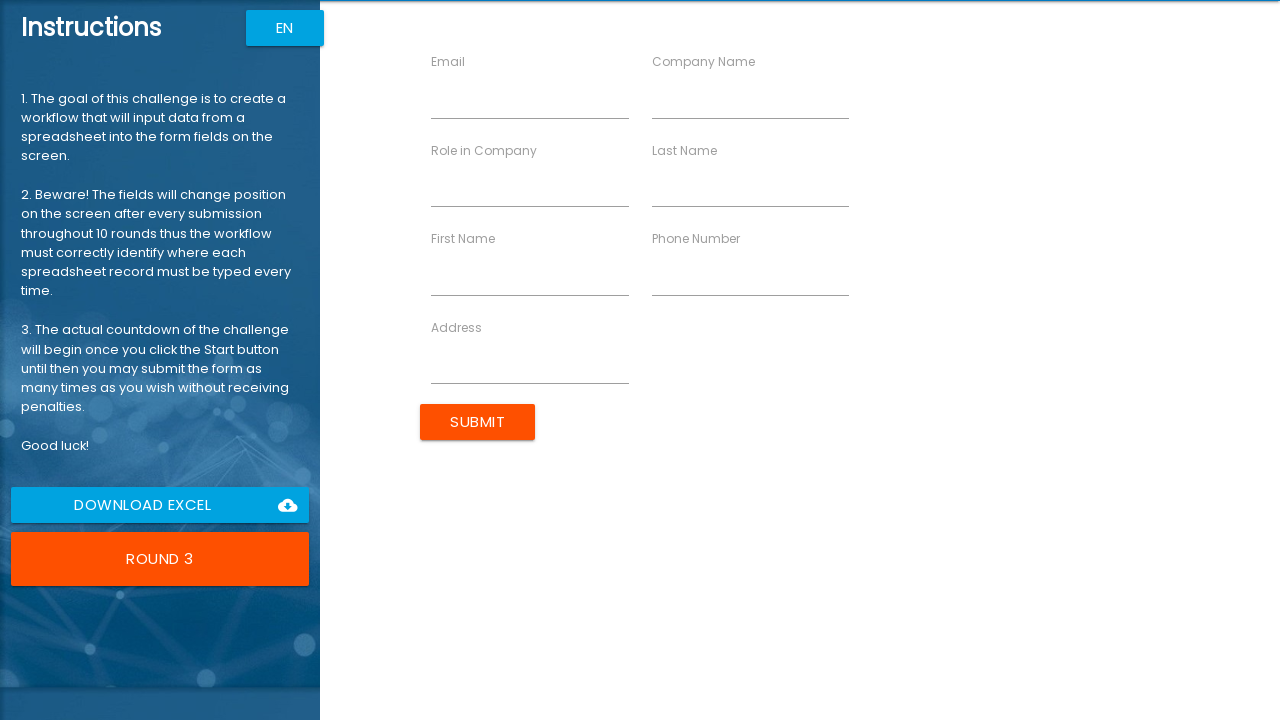

Filled first name field with 'Robert' on input[ng-reflect-name='labelFirstName']
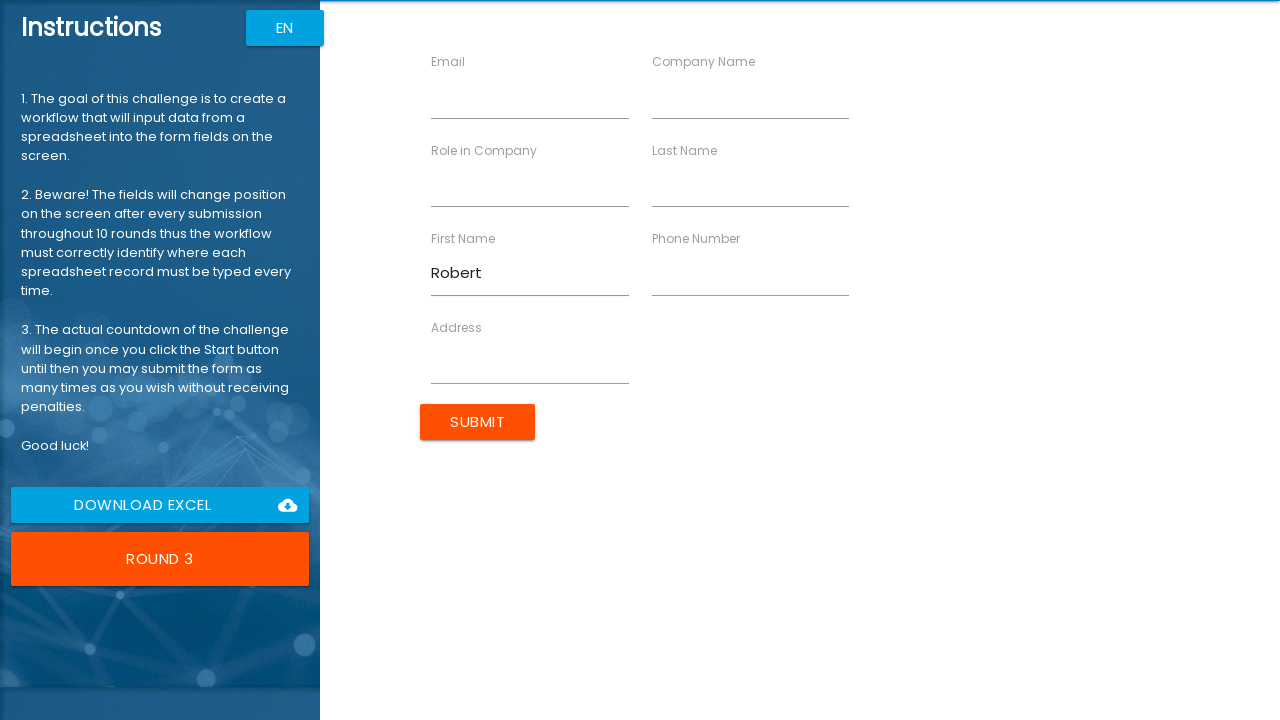

Filled last name field with 'Johnson' on input[ng-reflect-name='labelLastName']
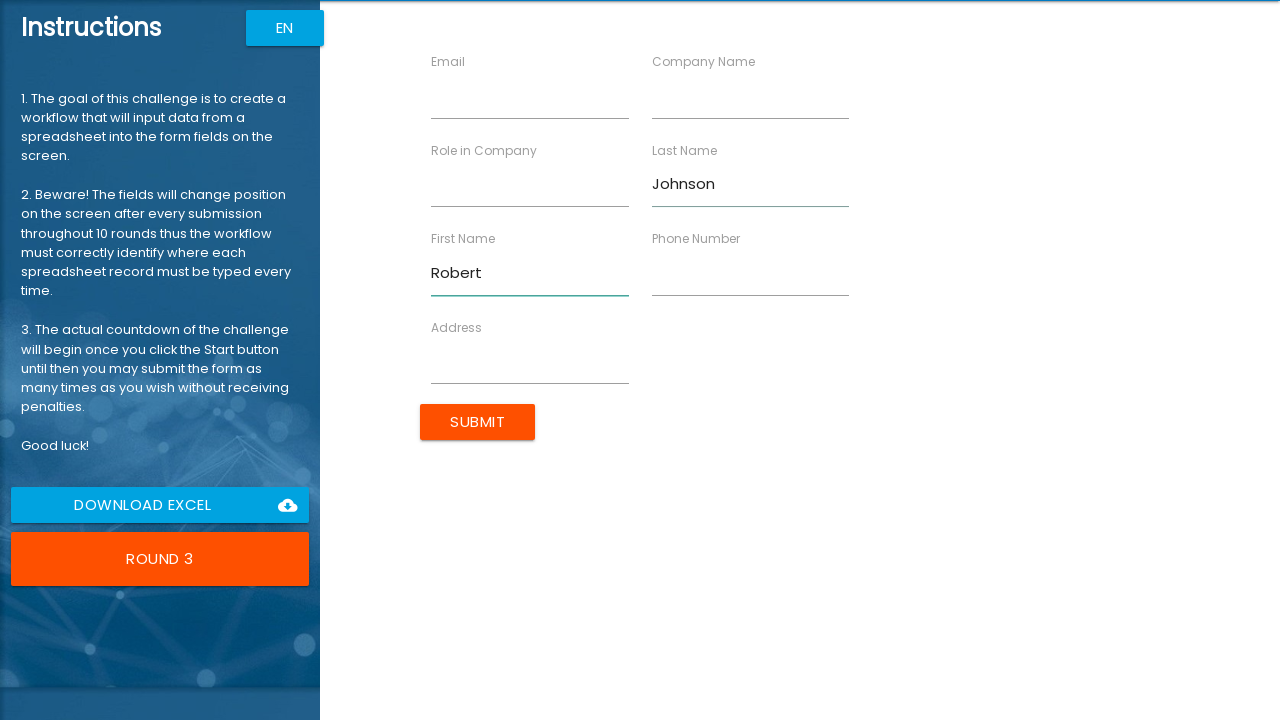

Filled company name field with 'Global Inc' on input[ng-reflect-name='labelCompanyName']
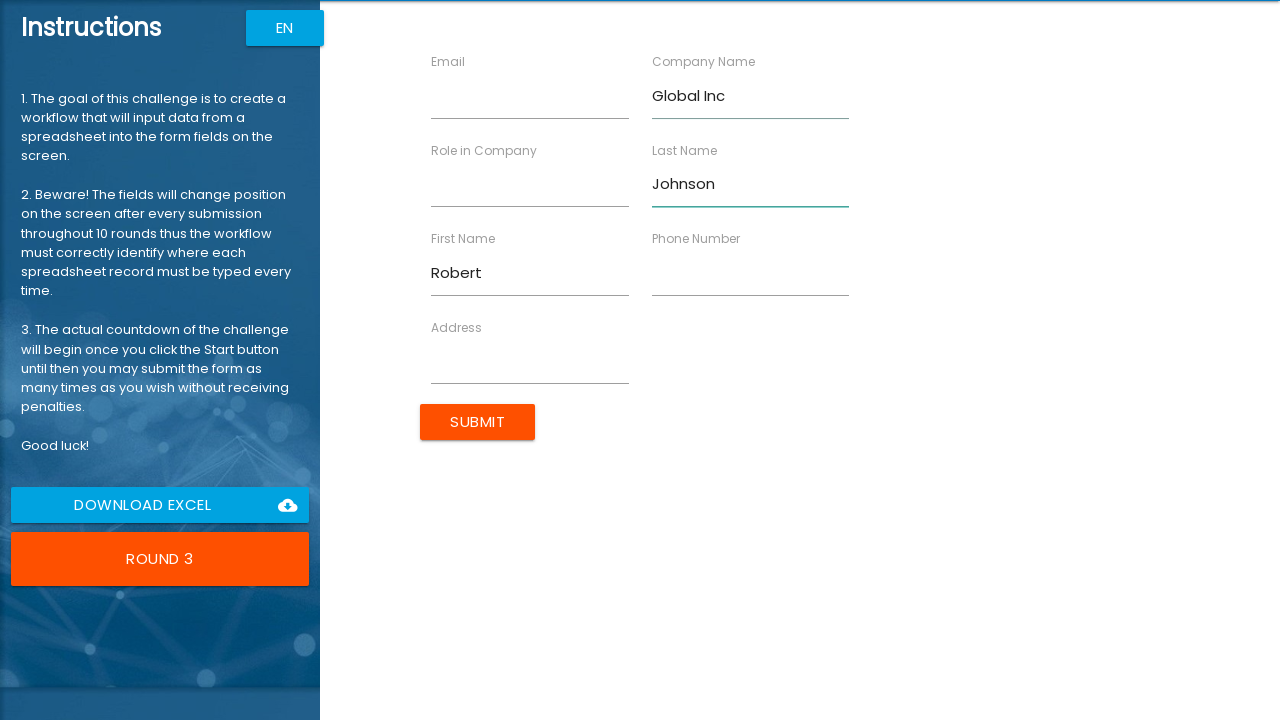

Filled role field with 'Analyst' on input[ng-reflect-name='labelRole']
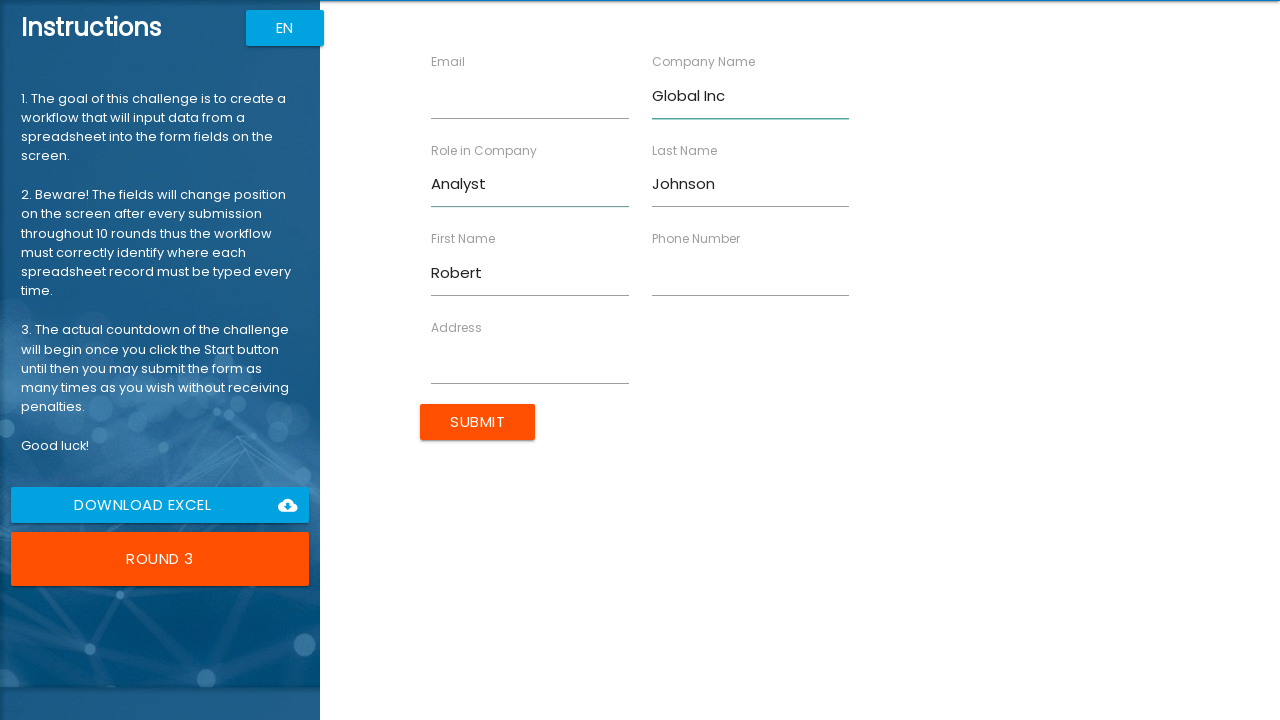

Filled address field with '789 Pine Rd' on input[ng-reflect-name='labelAddress']
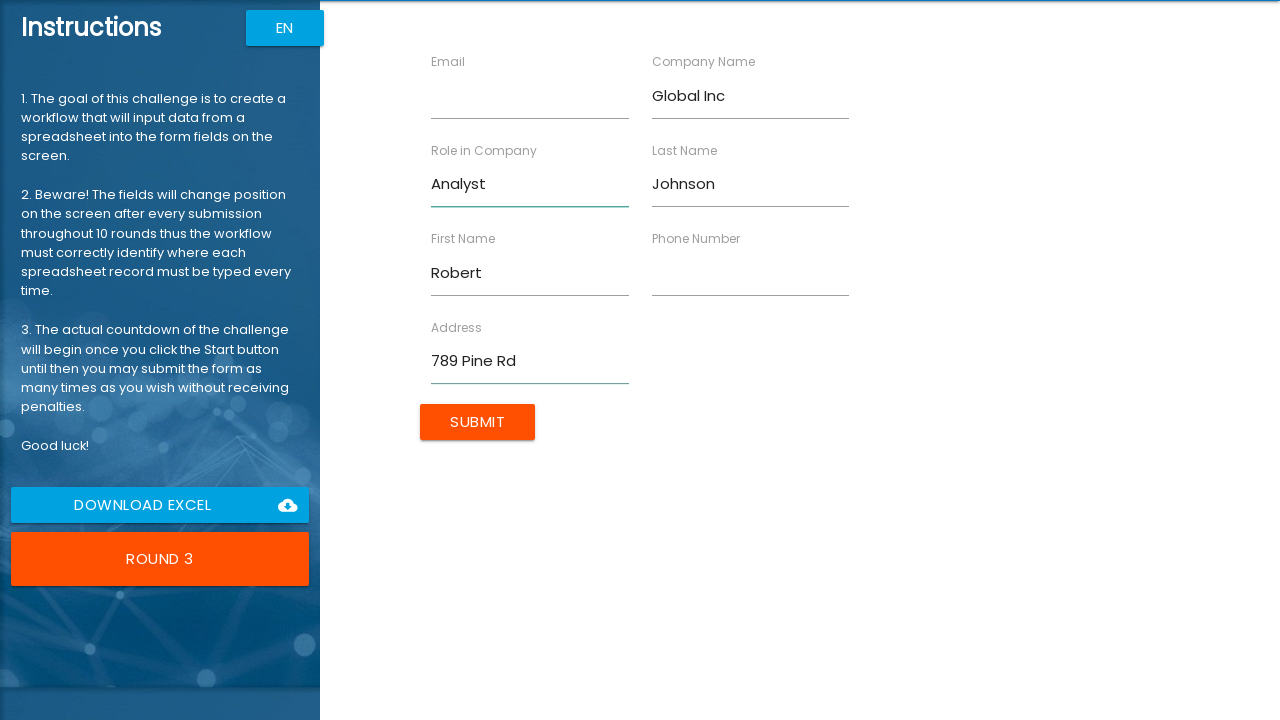

Filled email field with 'robert.j@example.com' on input[ng-reflect-name='labelEmail']
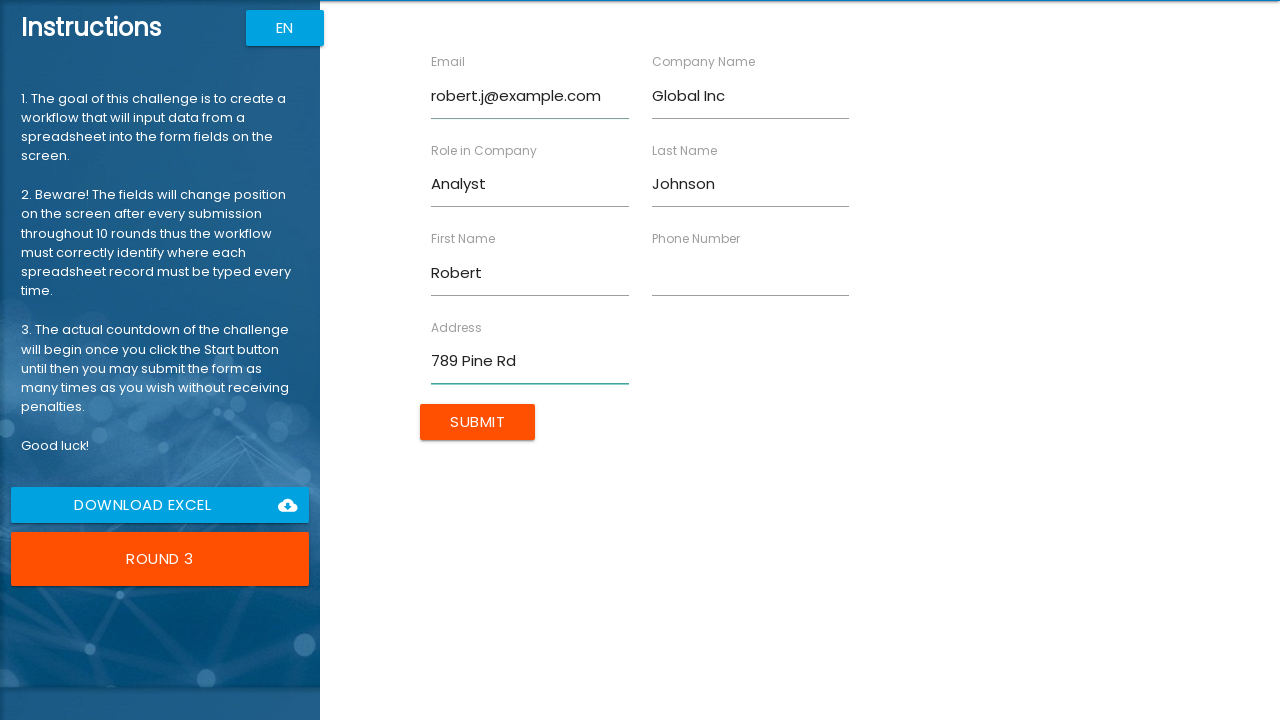

Filled phone number field with '555-9012' on input[ng-reflect-name='labelPhone']
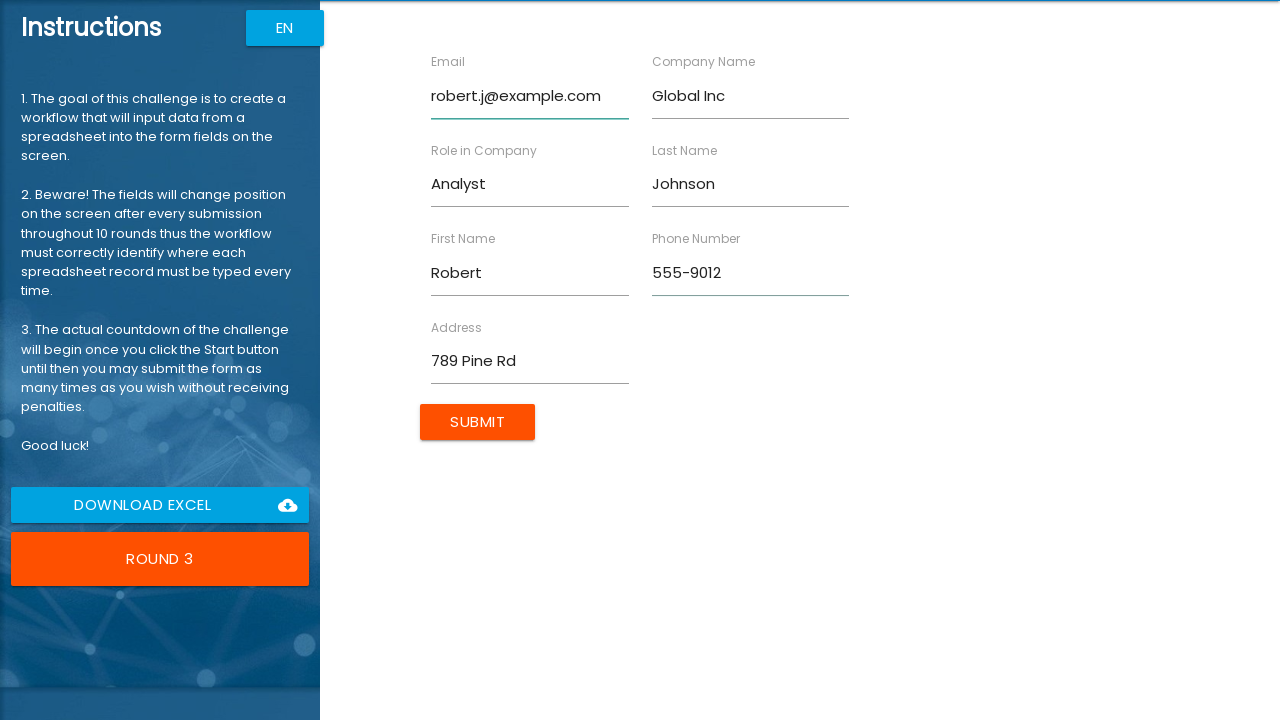

Submitted form entry for Robert Johnson at (478, 422) on input.btn.uiColorButton
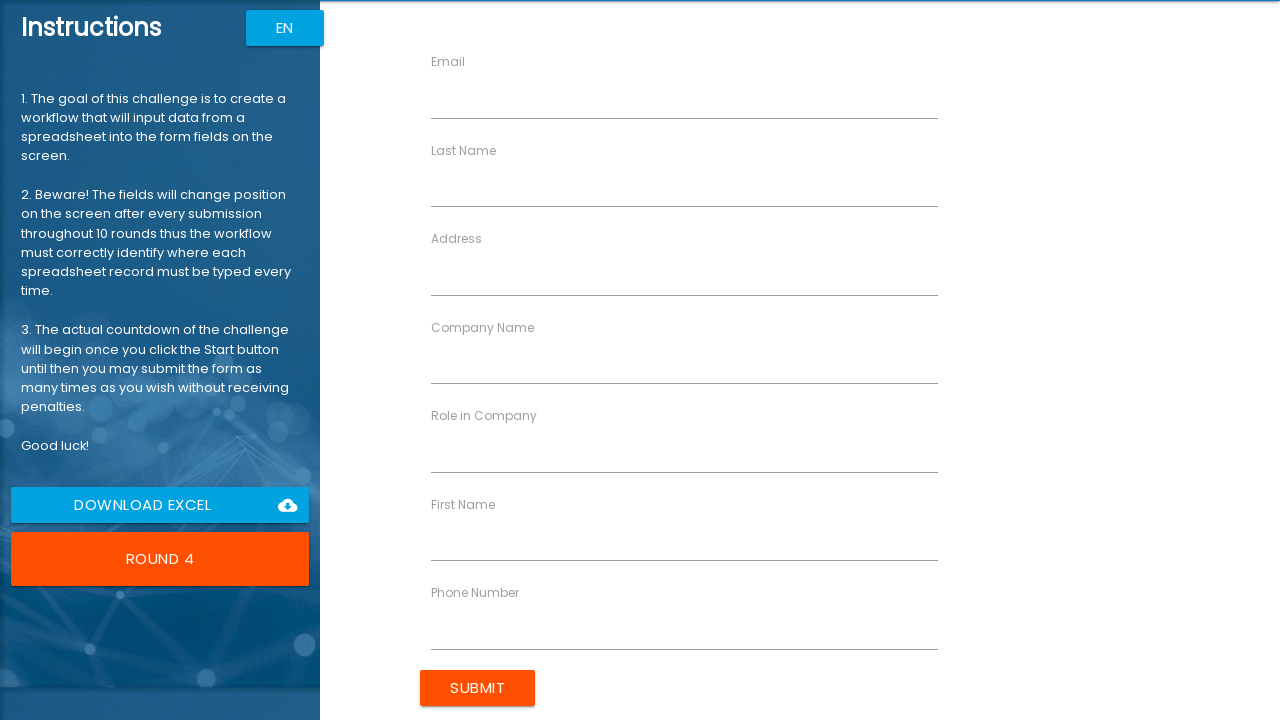

Submit button is available on the form
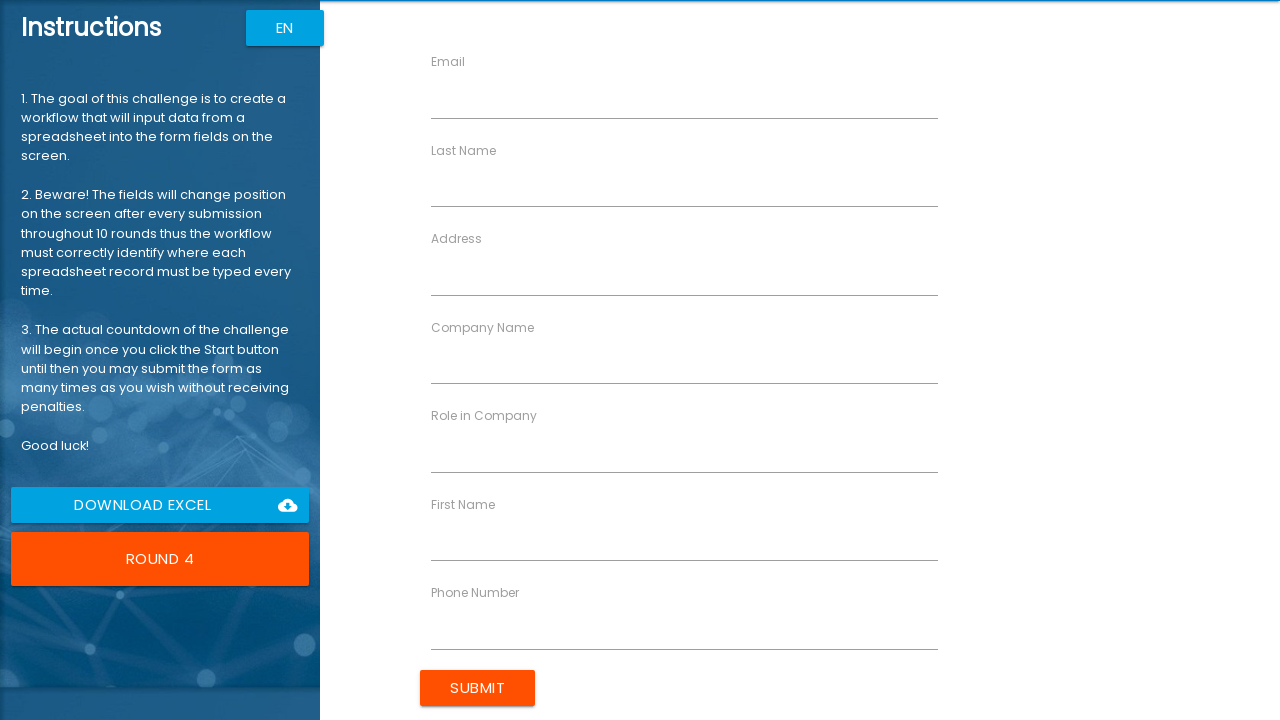

Filled first name field with 'Emily' on input[ng-reflect-name='labelFirstName']
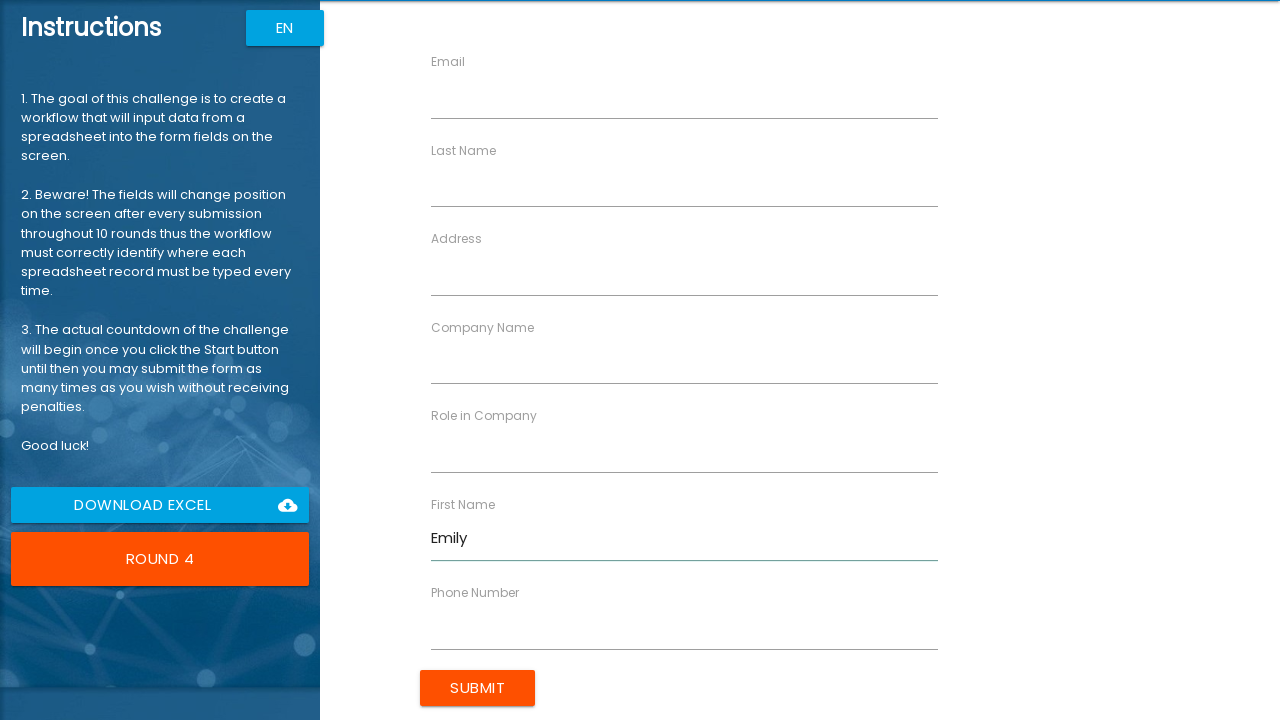

Filled last name field with 'Williams' on input[ng-reflect-name='labelLastName']
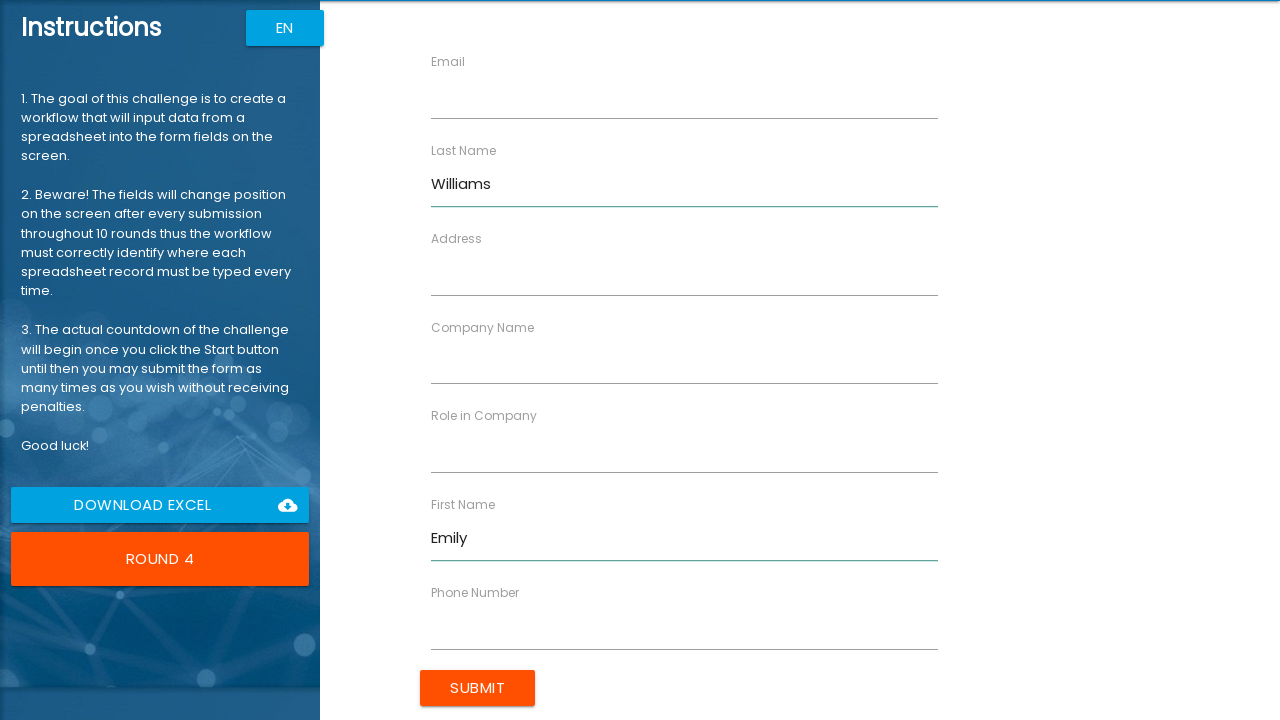

Filled company name field with 'Data Systems' on input[ng-reflect-name='labelCompanyName']
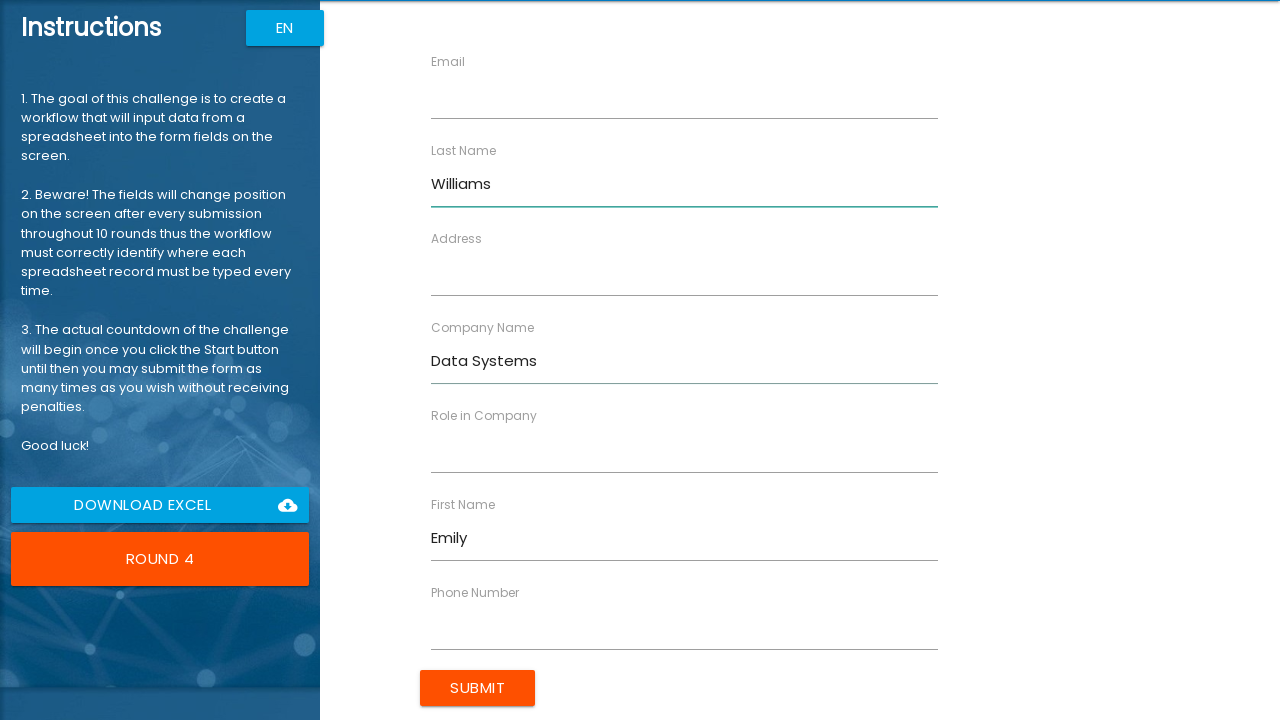

Filled role field with 'Engineer' on input[ng-reflect-name='labelRole']
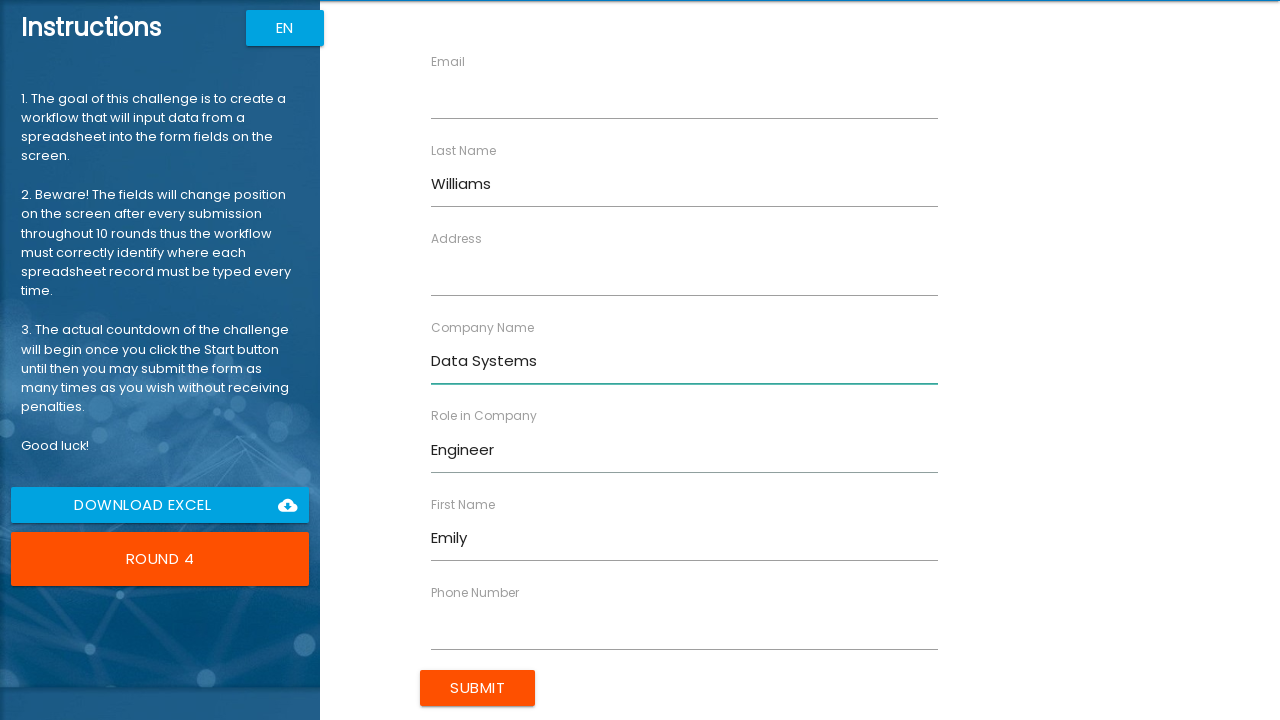

Filled address field with '321 Elm St' on input[ng-reflect-name='labelAddress']
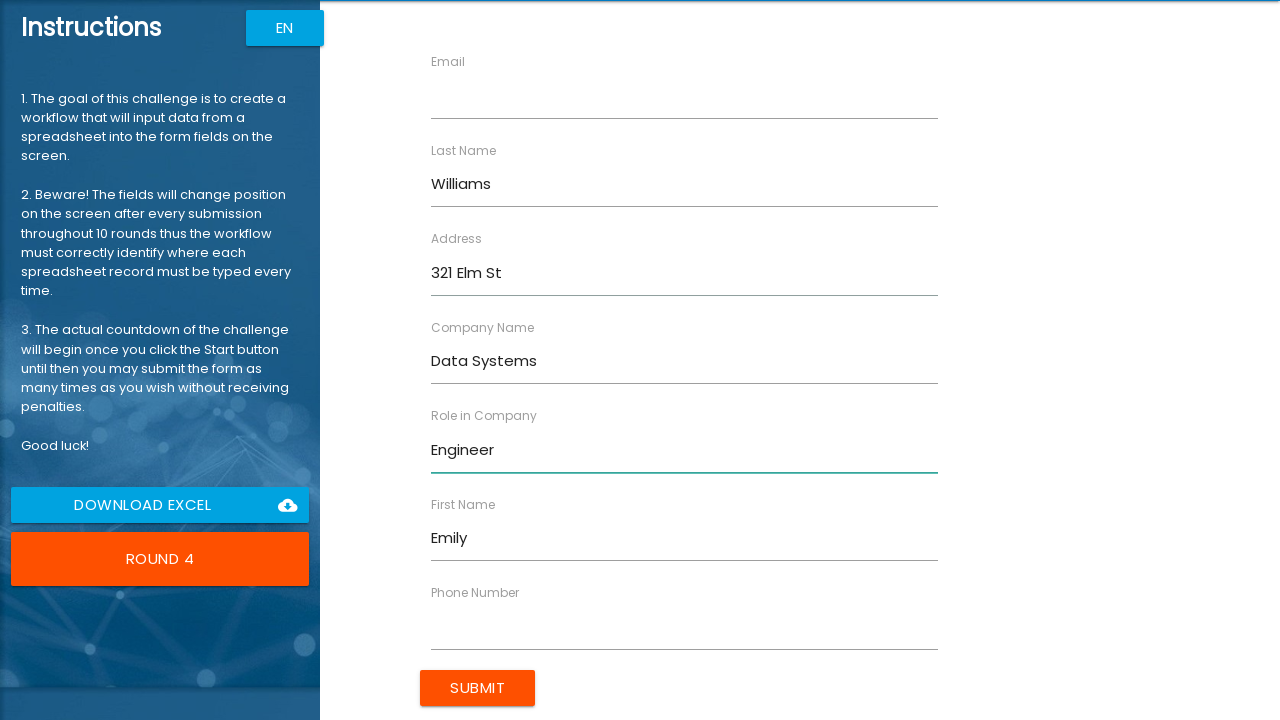

Filled email field with 'emily.w@example.com' on input[ng-reflect-name='labelEmail']
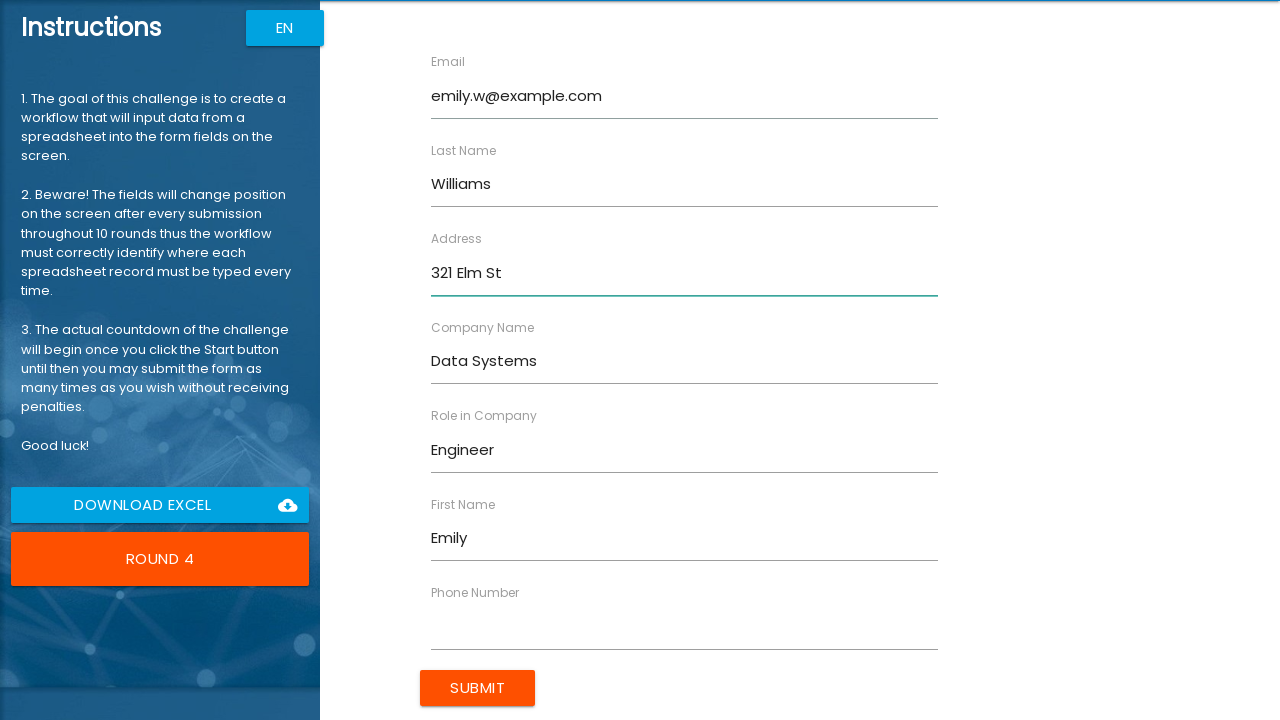

Filled phone number field with '555-3456' on input[ng-reflect-name='labelPhone']
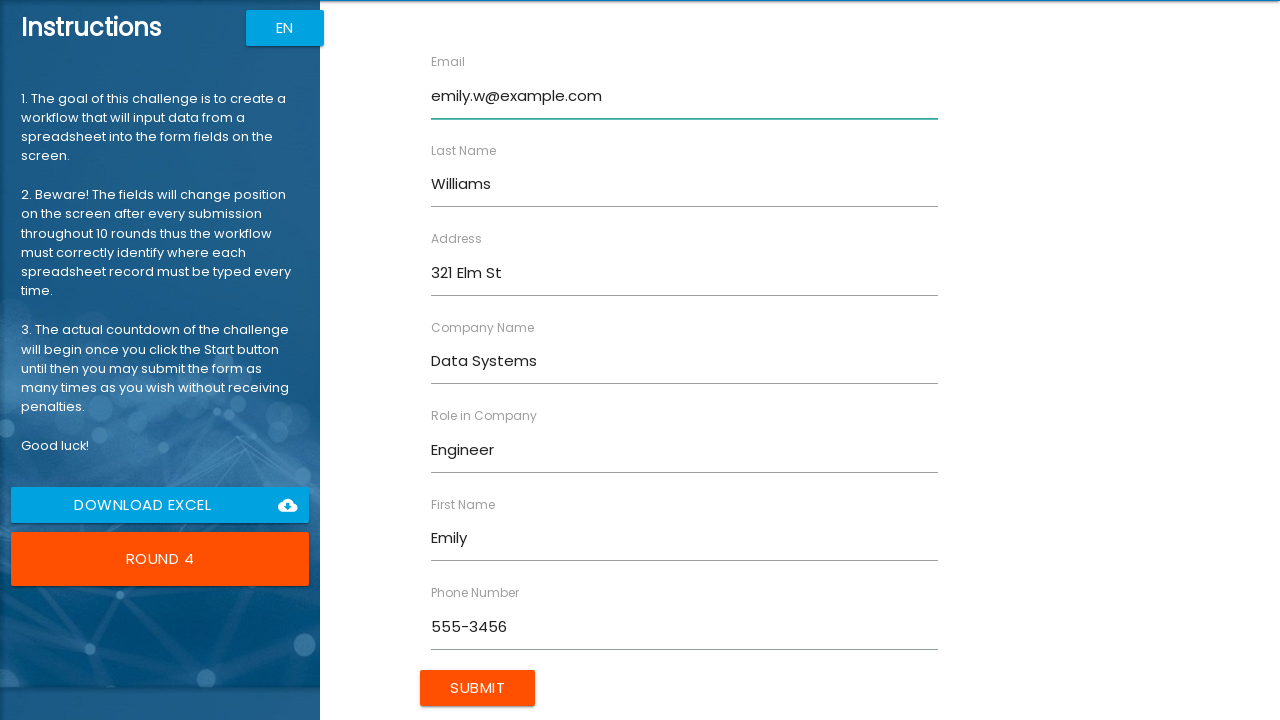

Submitted form entry for Emily Williams at (478, 688) on input.btn.uiColorButton
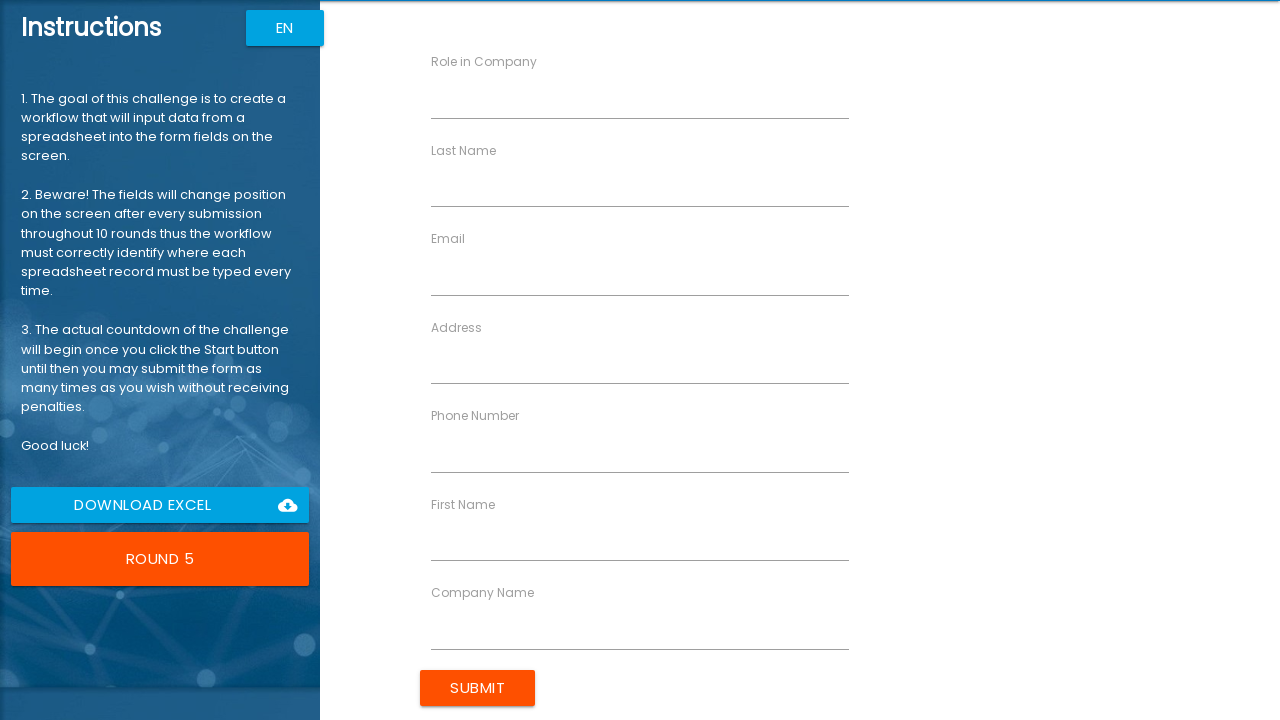

Submit button is available on the form
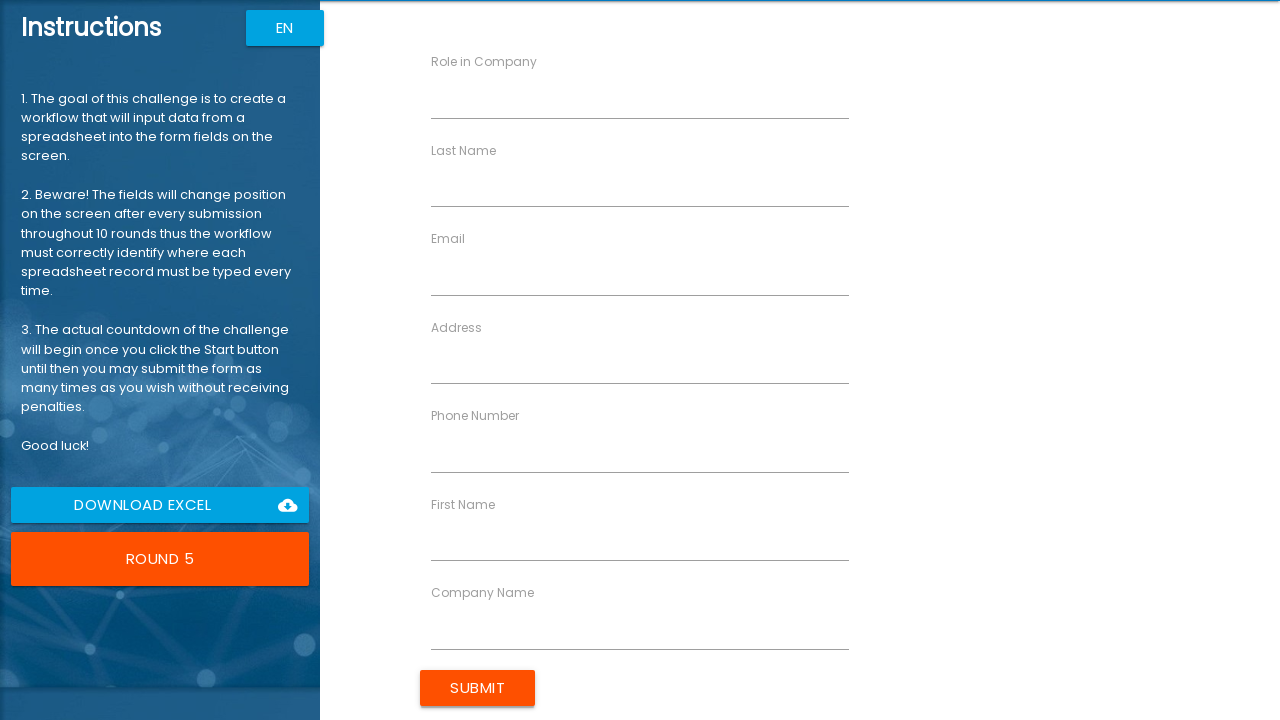

Filled first name field with 'Michael' on input[ng-reflect-name='labelFirstName']
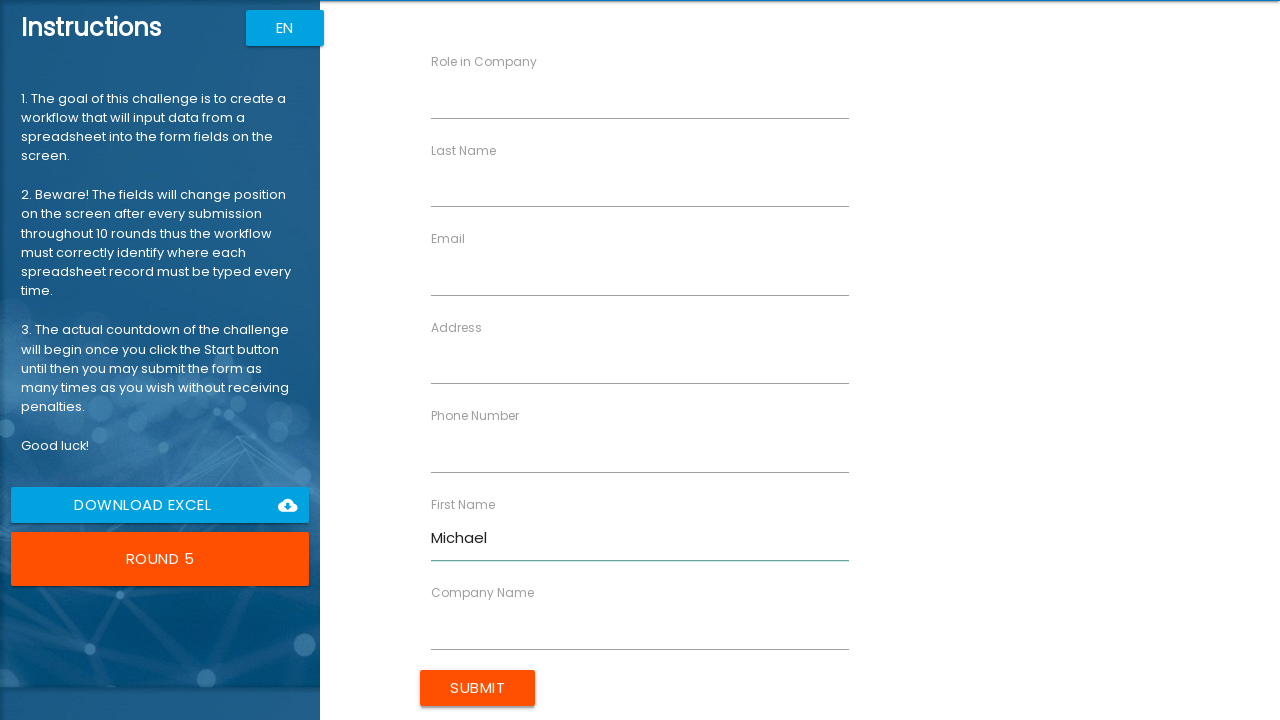

Filled last name field with 'Brown' on input[ng-reflect-name='labelLastName']
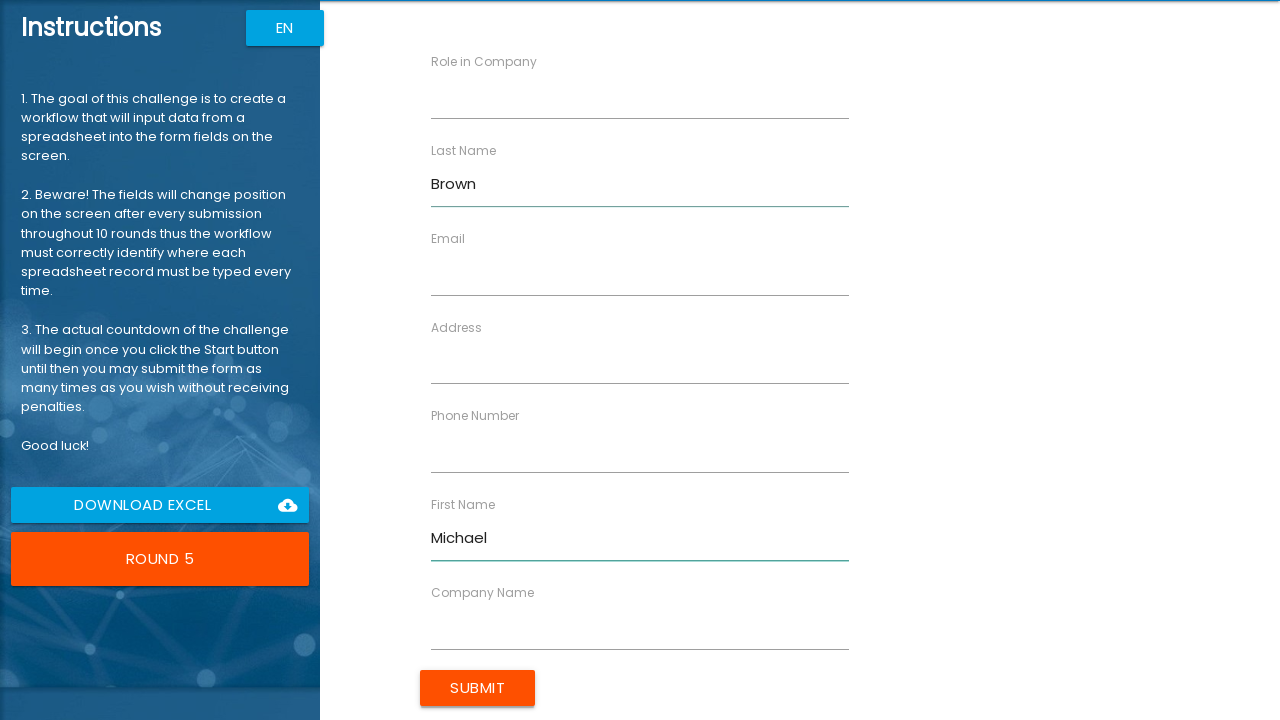

Filled company name field with 'Cloud Services' on input[ng-reflect-name='labelCompanyName']
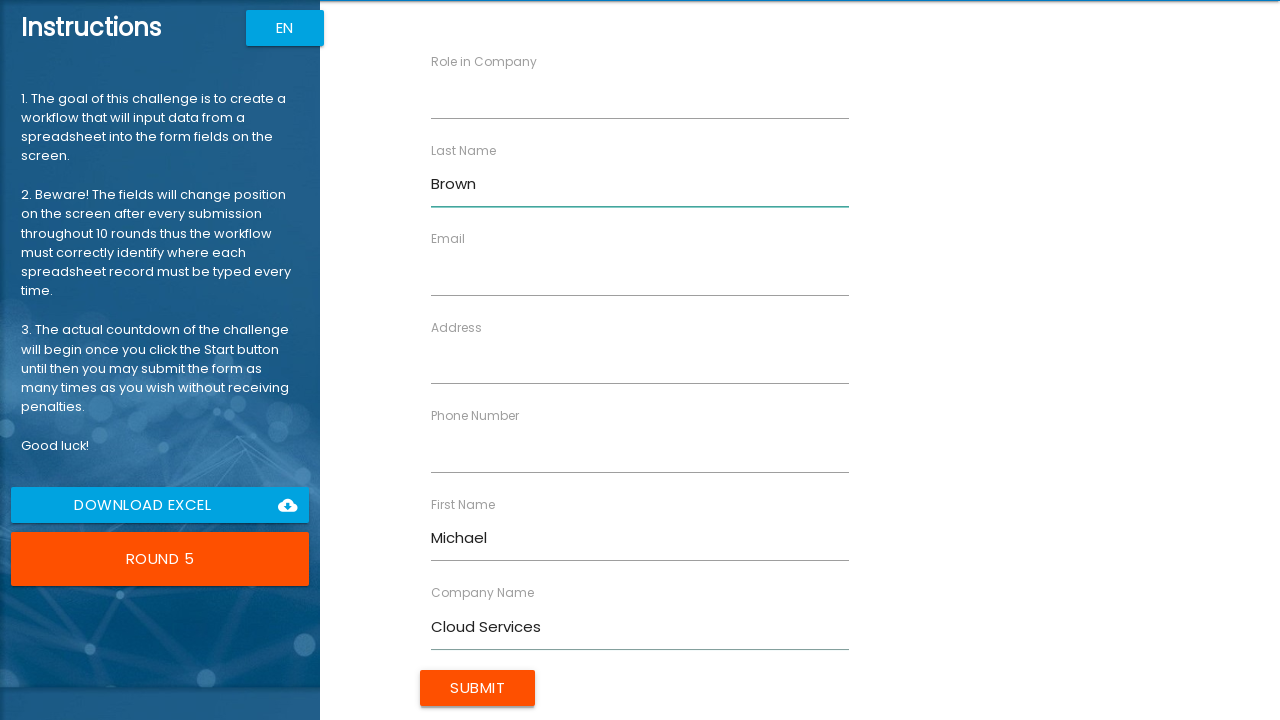

Filled role field with 'Director' on input[ng-reflect-name='labelRole']
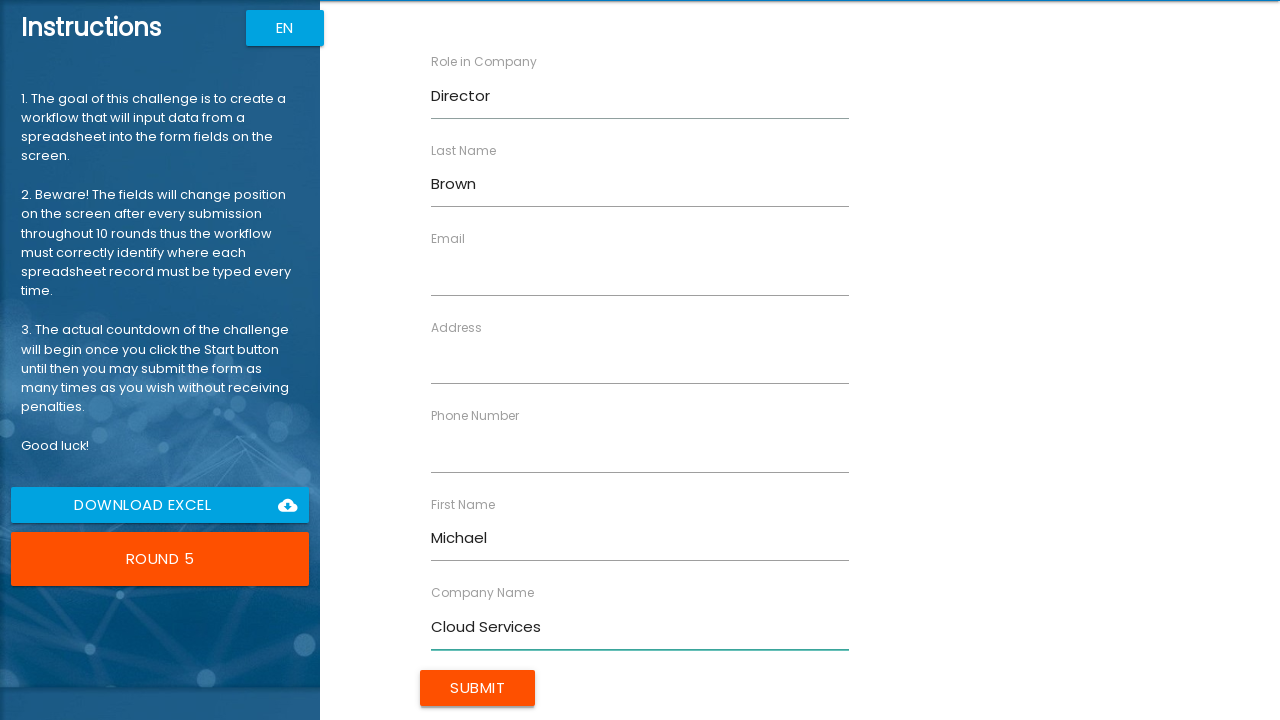

Filled address field with '654 Maple Dr' on input[ng-reflect-name='labelAddress']
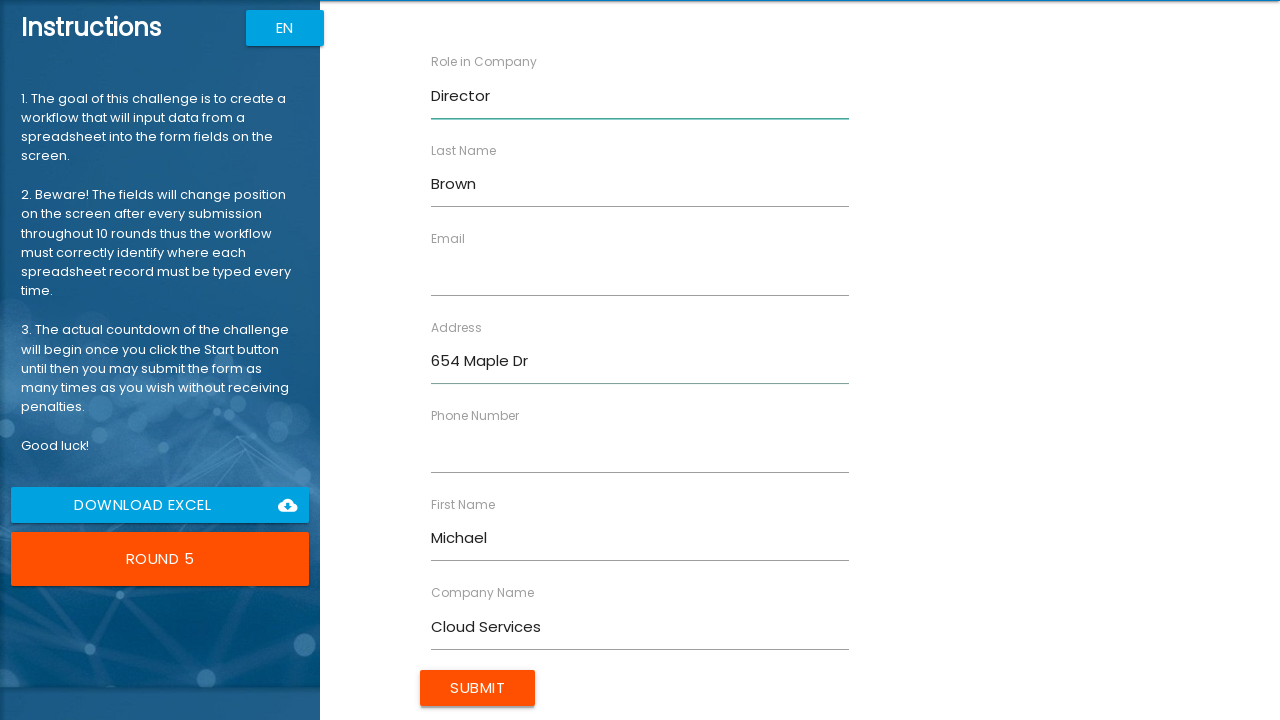

Filled email field with 'michael.b@example.com' on input[ng-reflect-name='labelEmail']
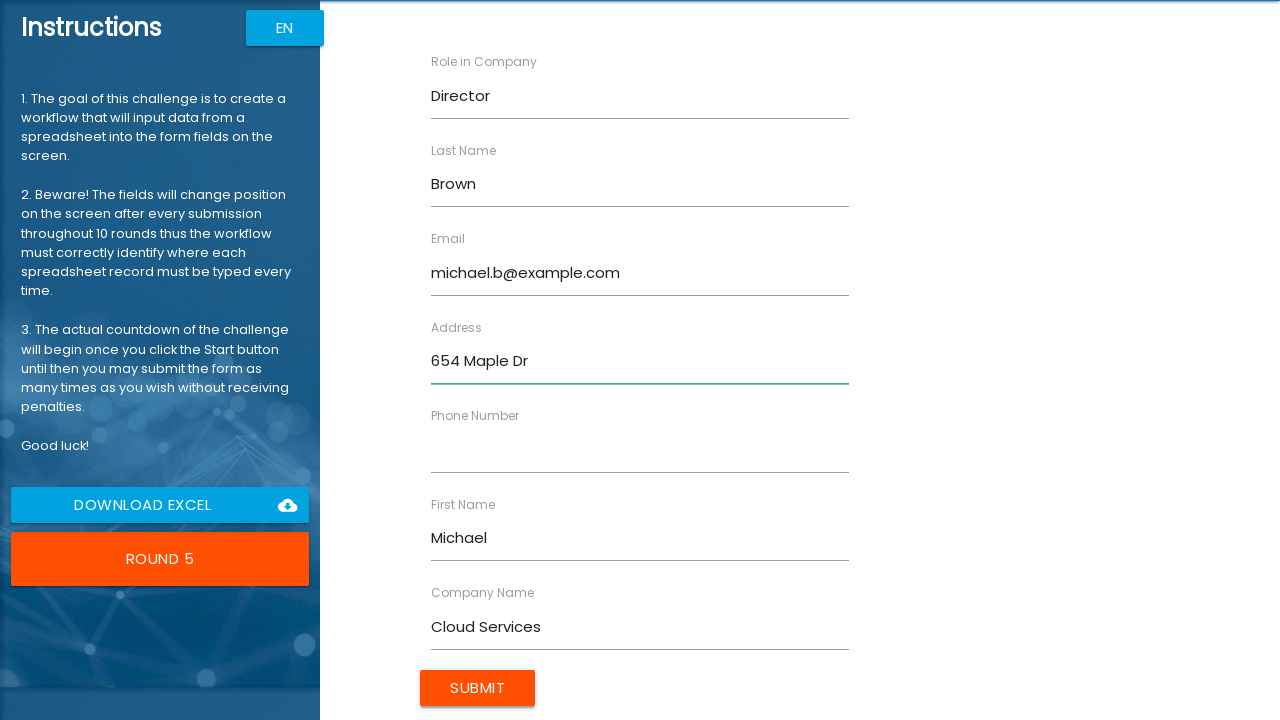

Filled phone number field with '555-7890' on input[ng-reflect-name='labelPhone']
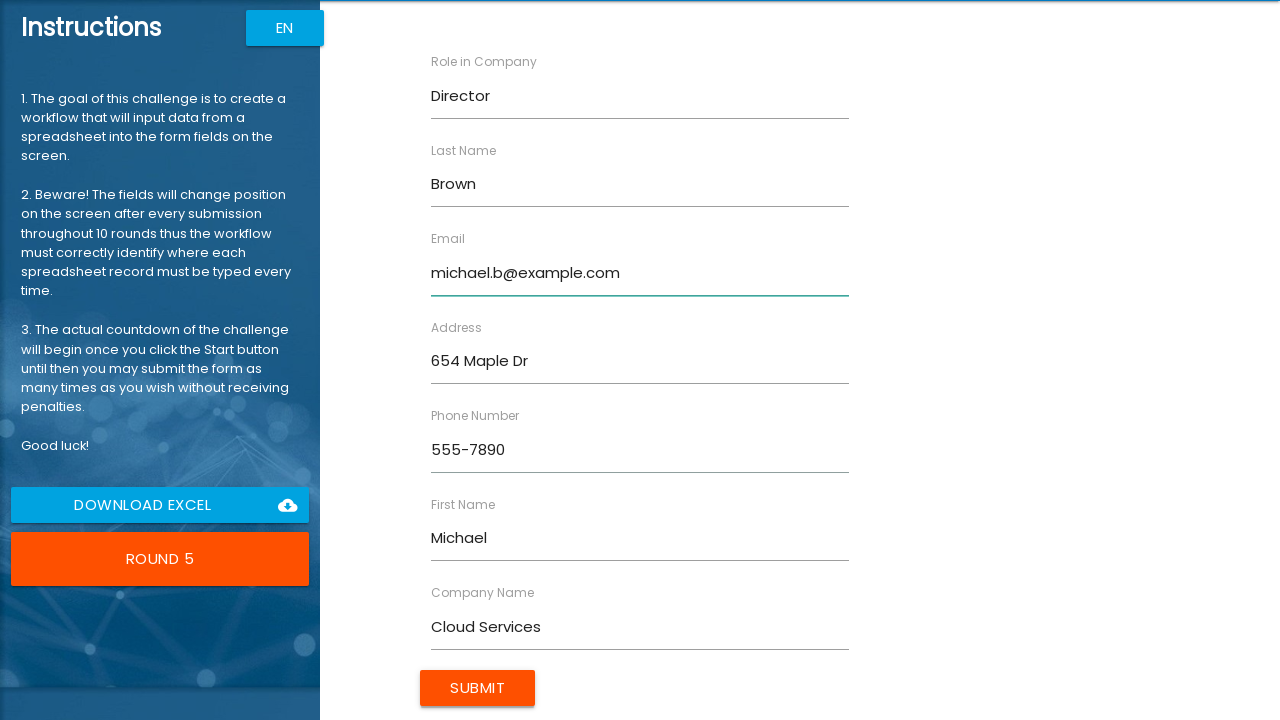

Submitted form entry for Michael Brown at (478, 688) on input.btn.uiColorButton
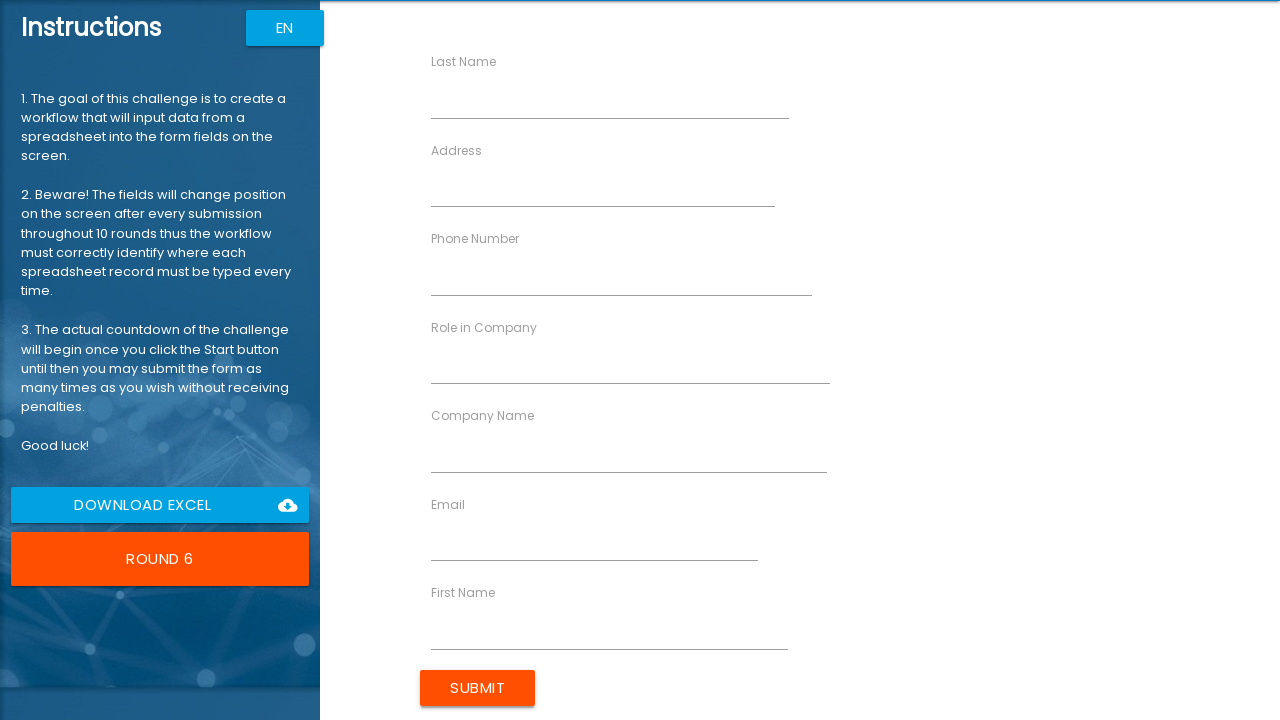

Submit button is available on the form
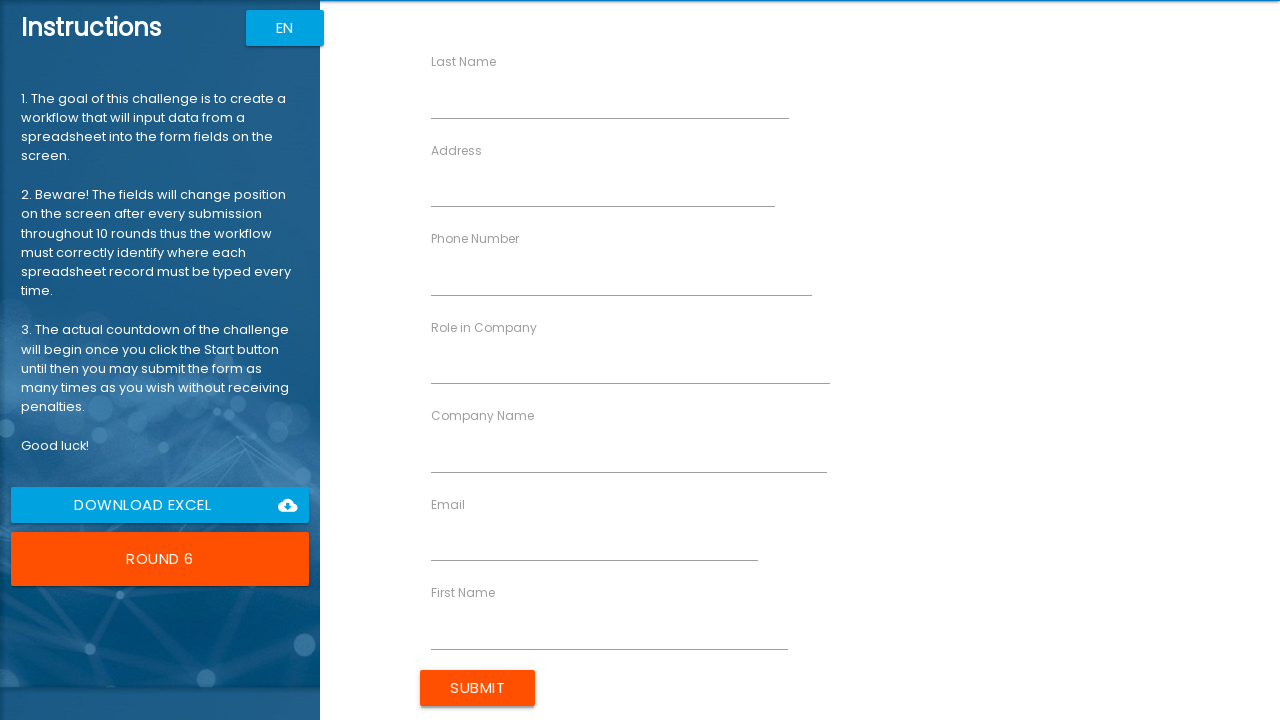

Filled first name field with 'Sarah' on input[ng-reflect-name='labelFirstName']
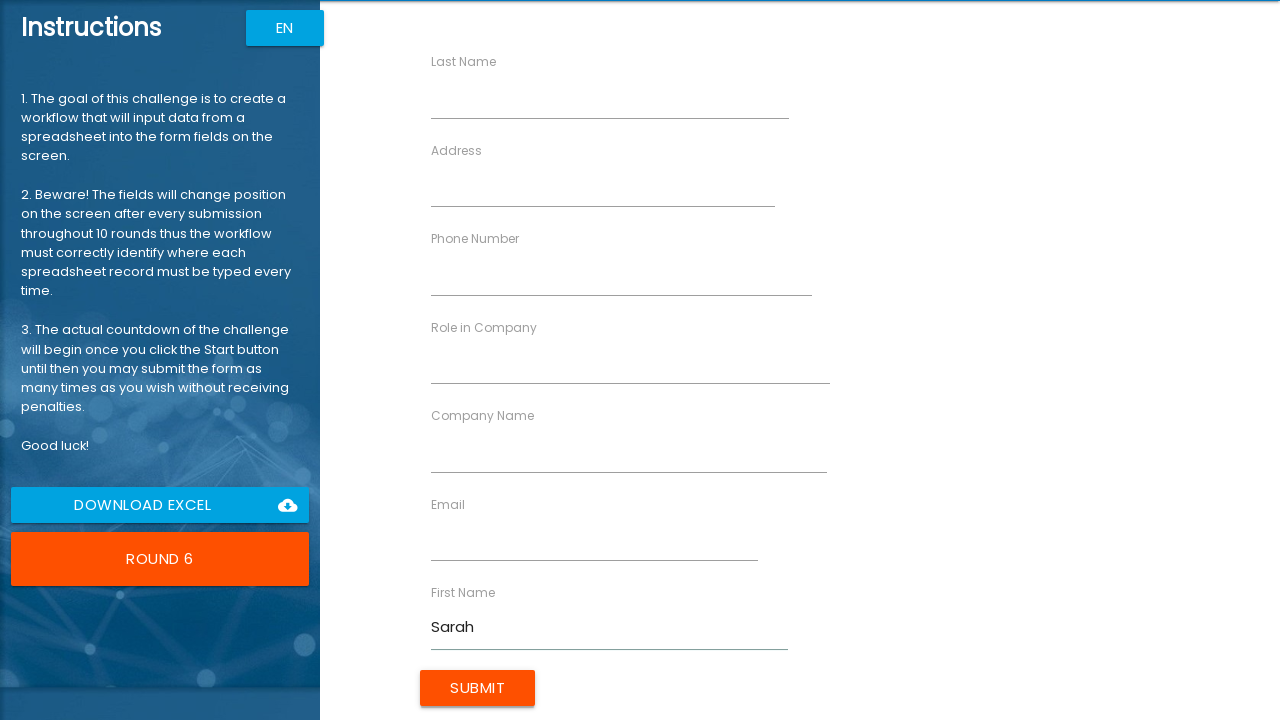

Filled last name field with 'Davis' on input[ng-reflect-name='labelLastName']
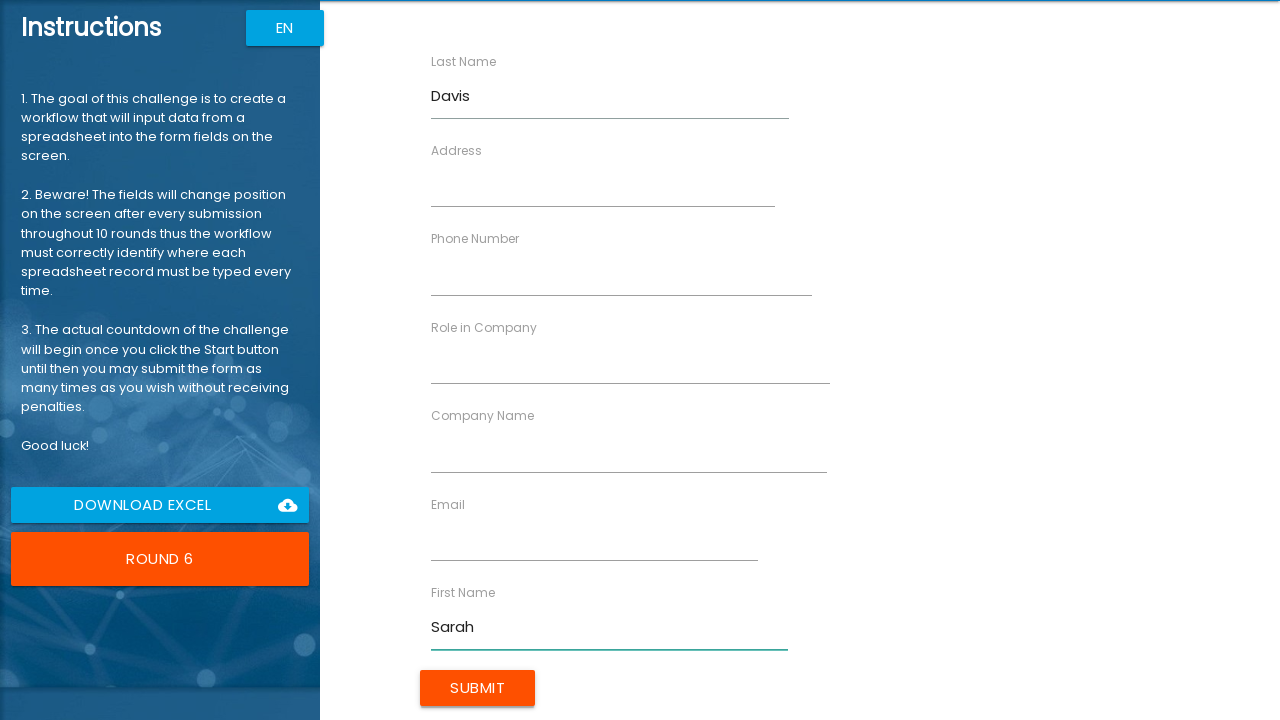

Filled company name field with 'Innovation Labs' on input[ng-reflect-name='labelCompanyName']
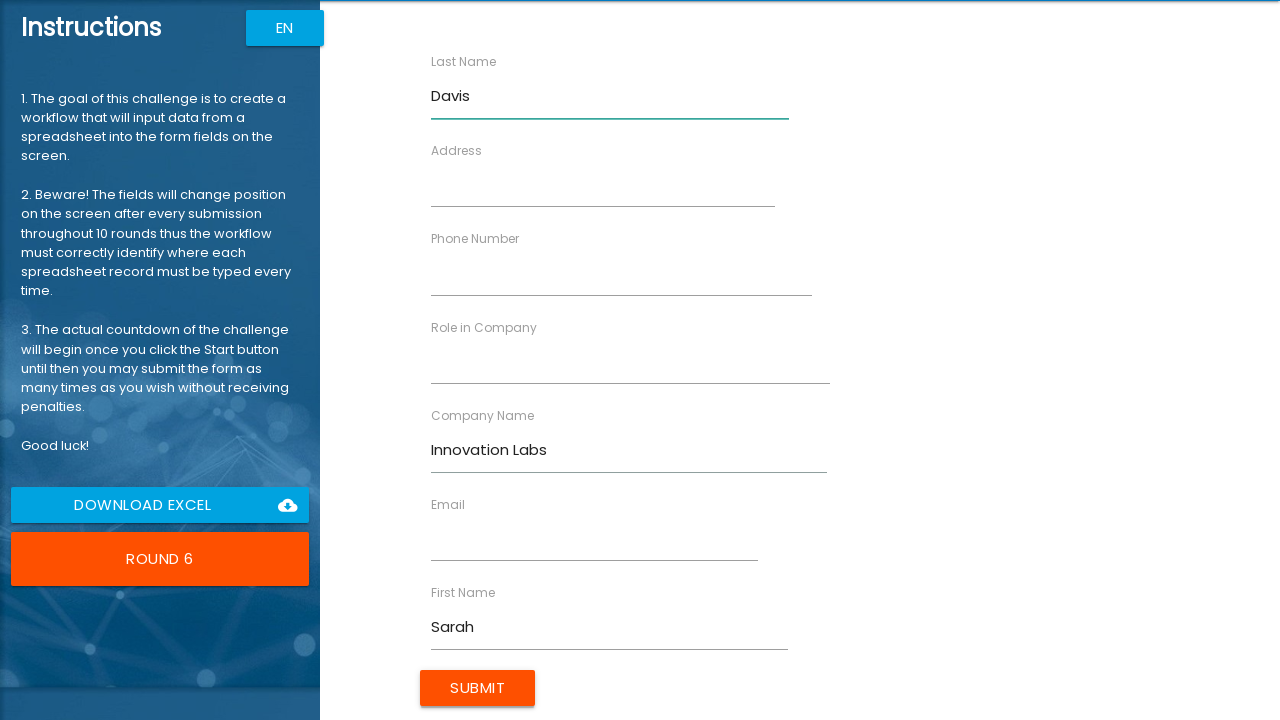

Filled role field with 'Designer' on input[ng-reflect-name='labelRole']
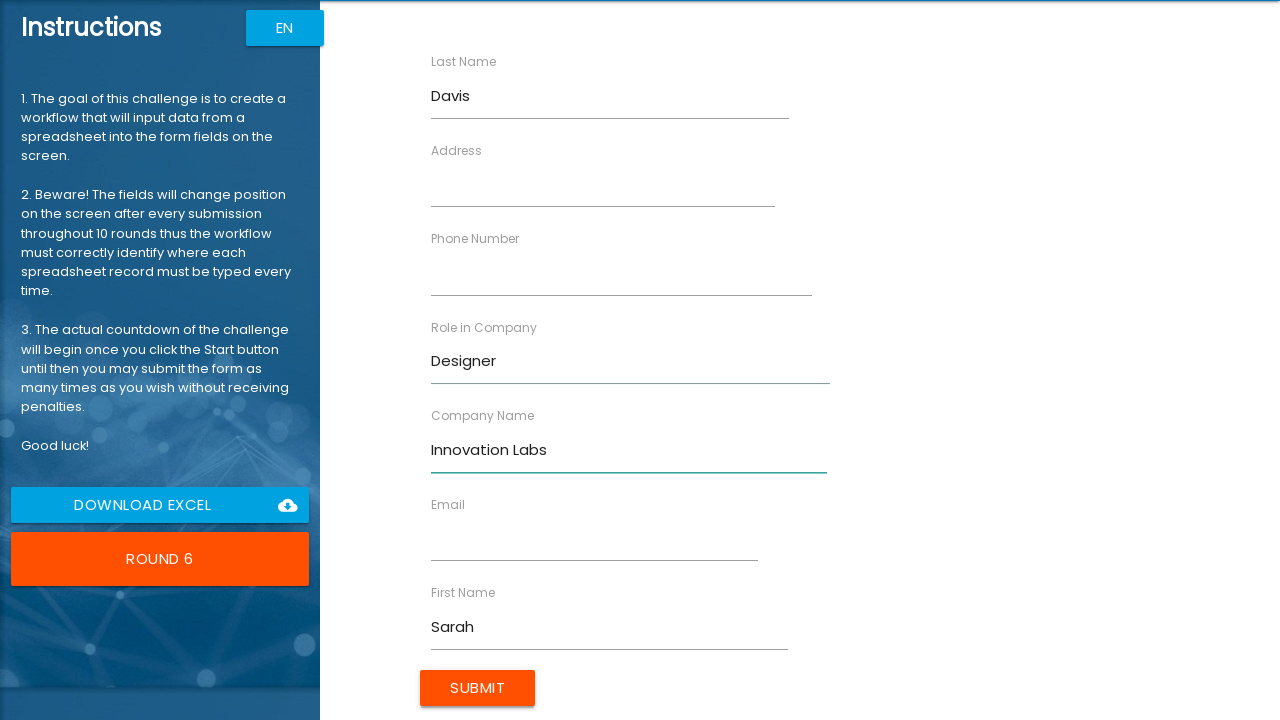

Filled address field with '987 Cedar Ln' on input[ng-reflect-name='labelAddress']
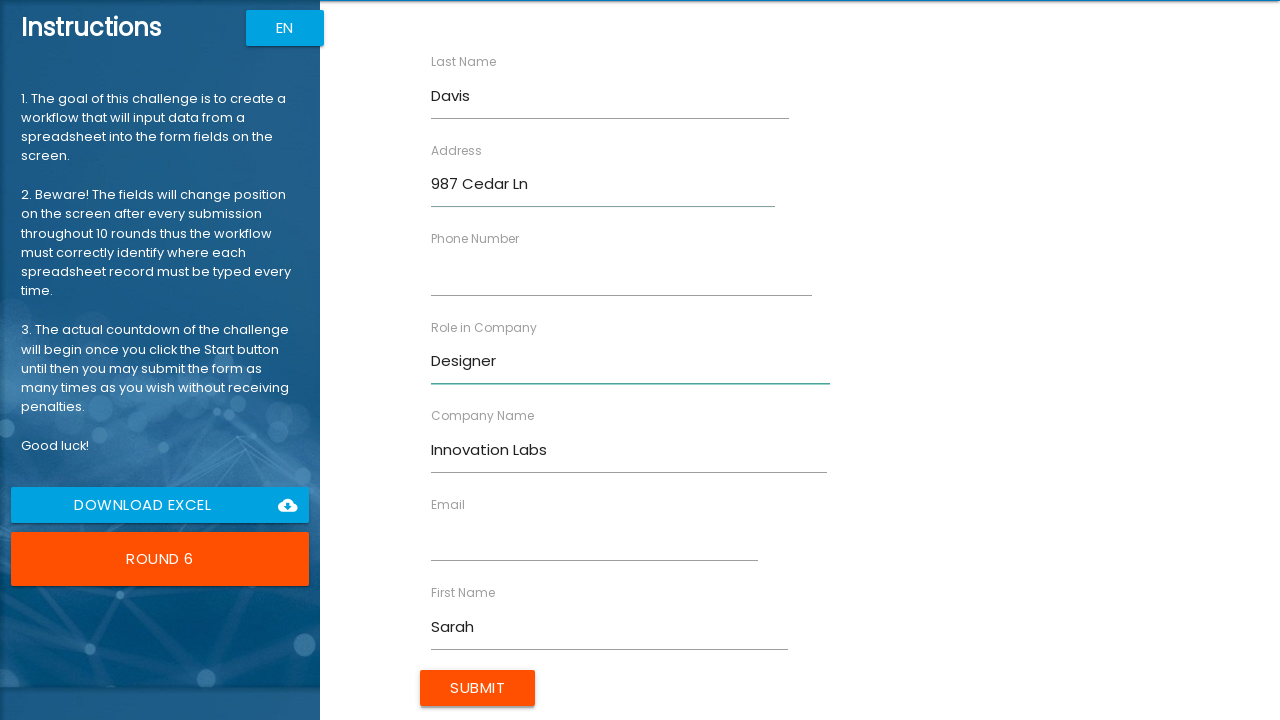

Filled email field with 'sarah.d@example.com' on input[ng-reflect-name='labelEmail']
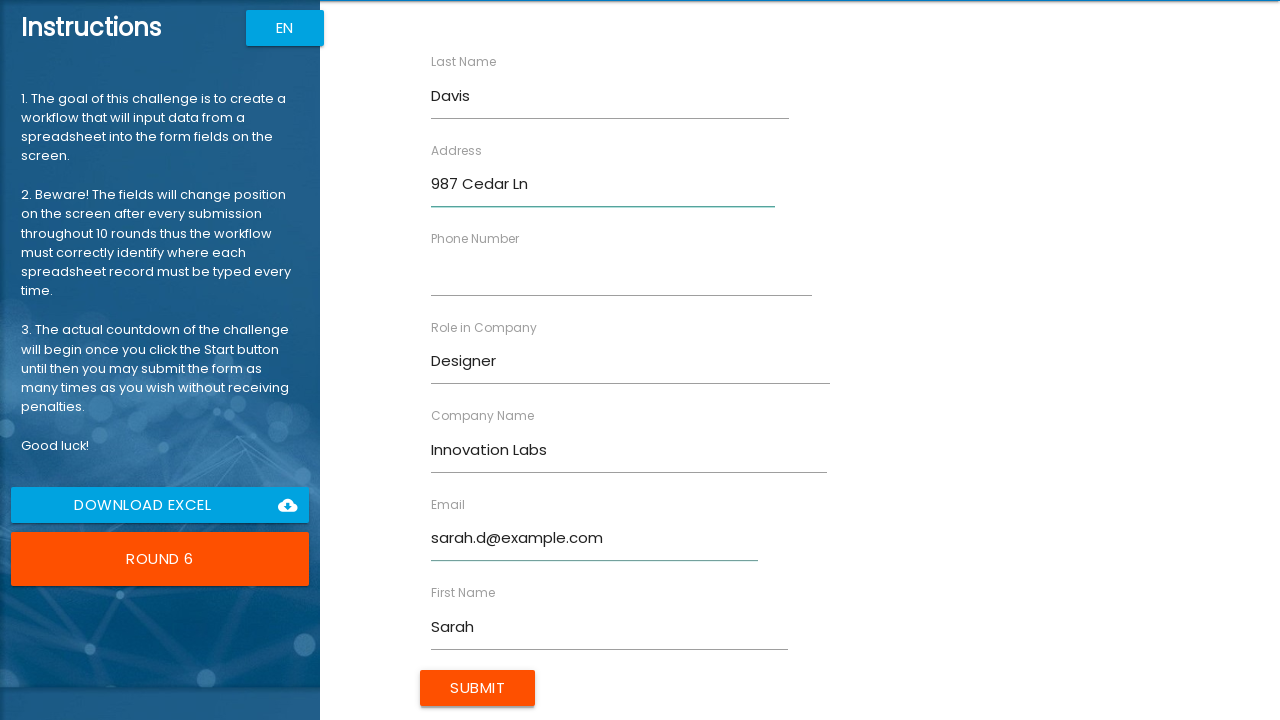

Filled phone number field with '555-2345' on input[ng-reflect-name='labelPhone']
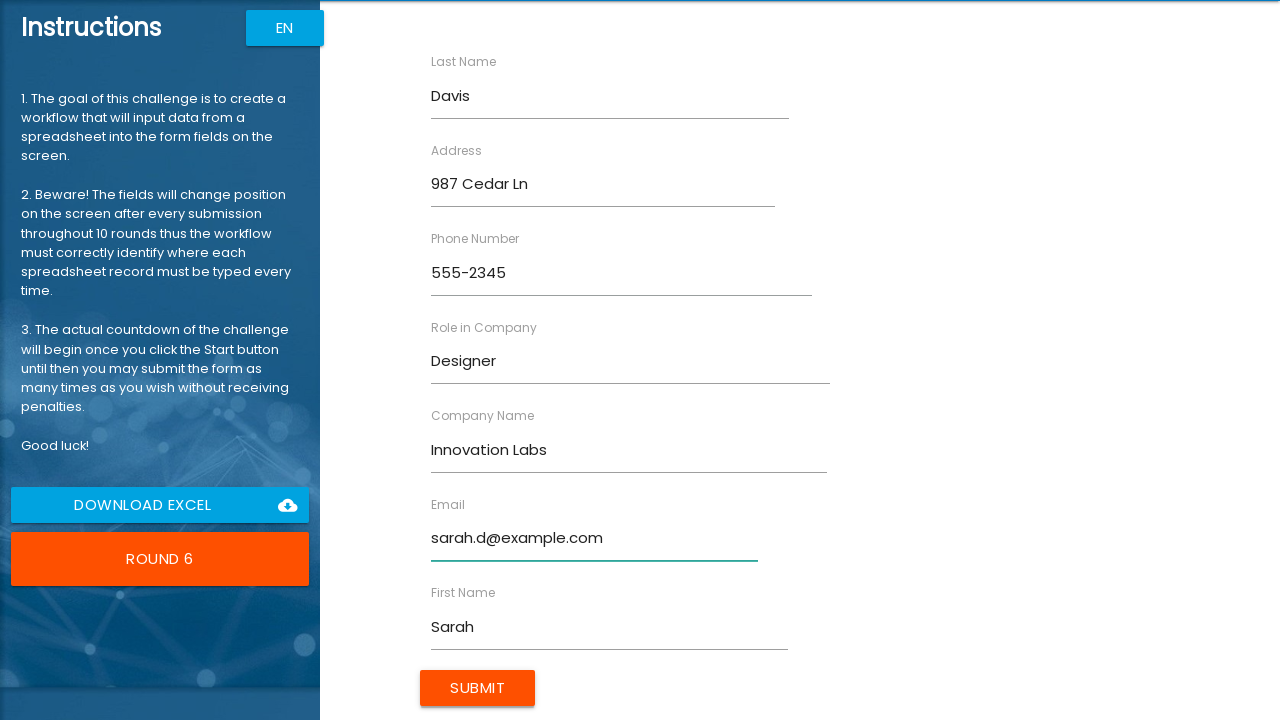

Submitted form entry for Sarah Davis at (478, 688) on input.btn.uiColorButton
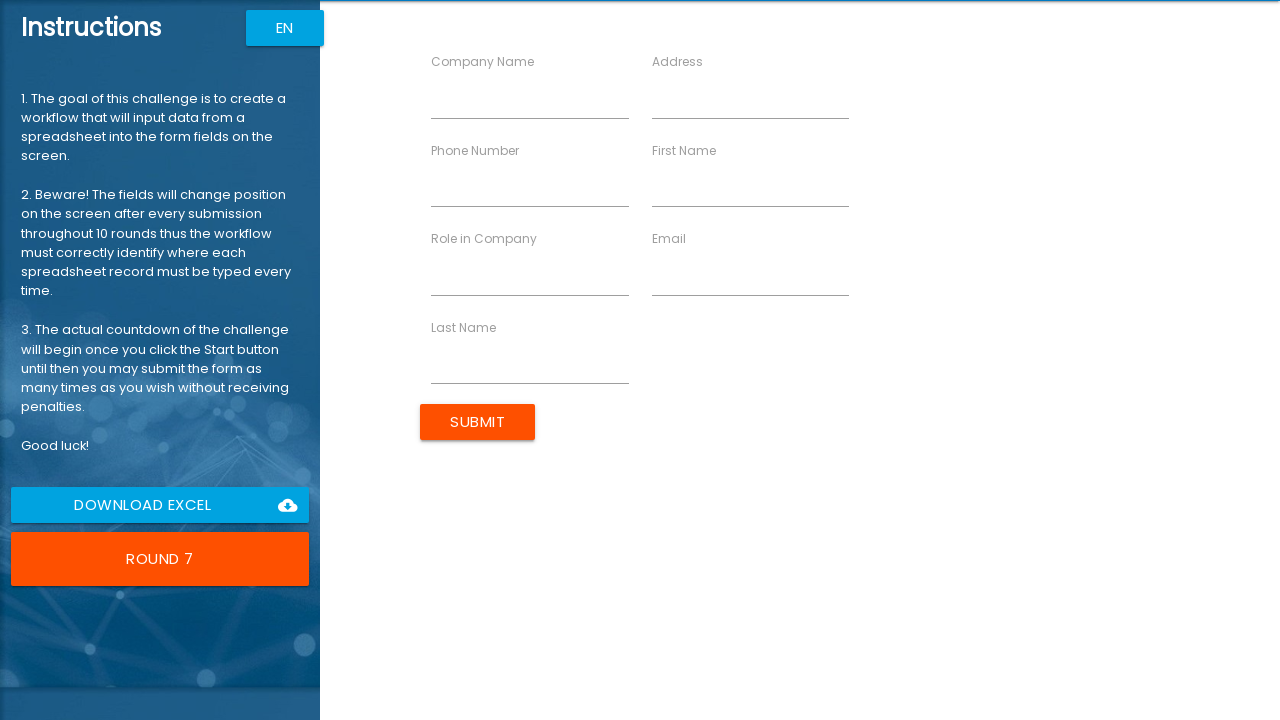

Submit button is available on the form
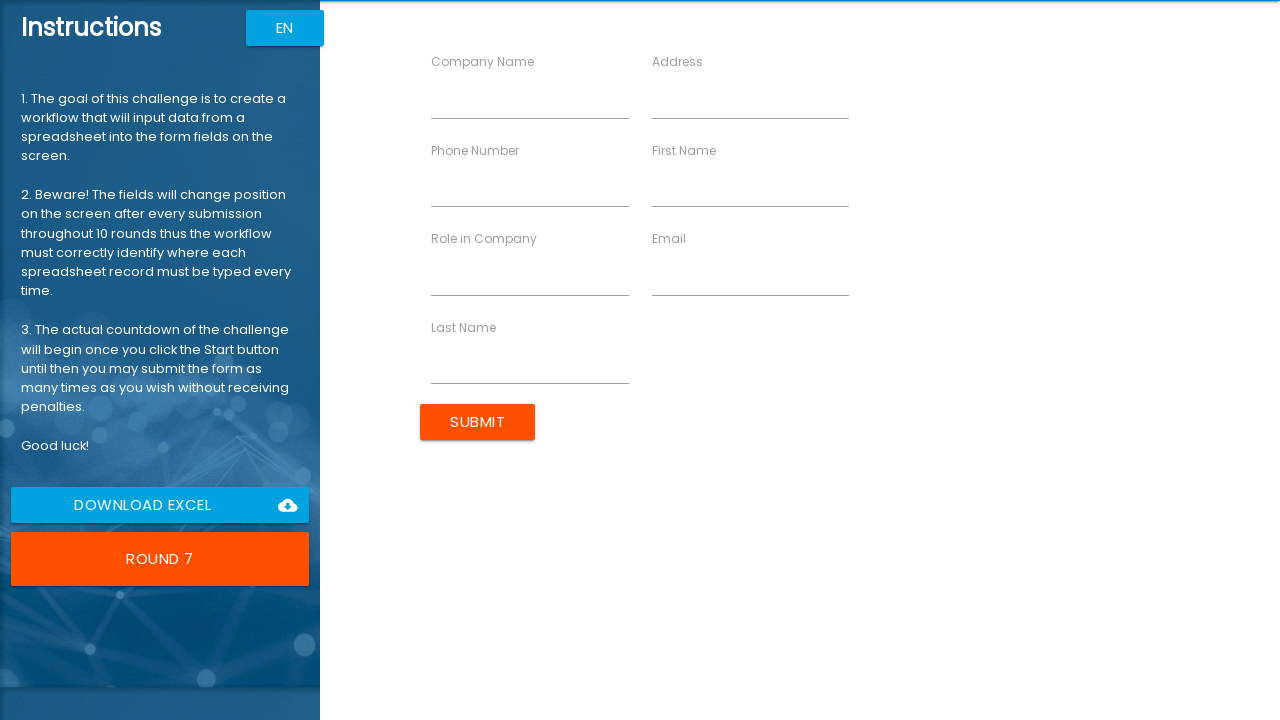

Filled first name field with 'David' on input[ng-reflect-name='labelFirstName']
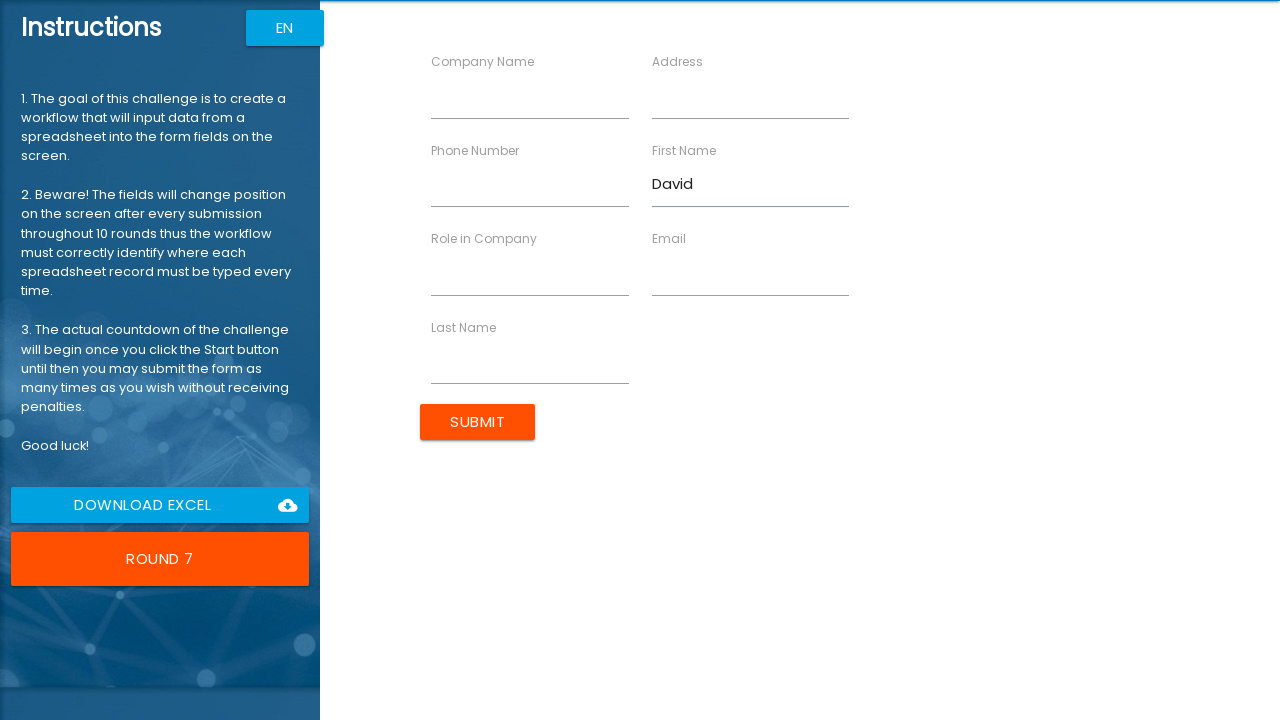

Filled last name field with 'Miller' on input[ng-reflect-name='labelLastName']
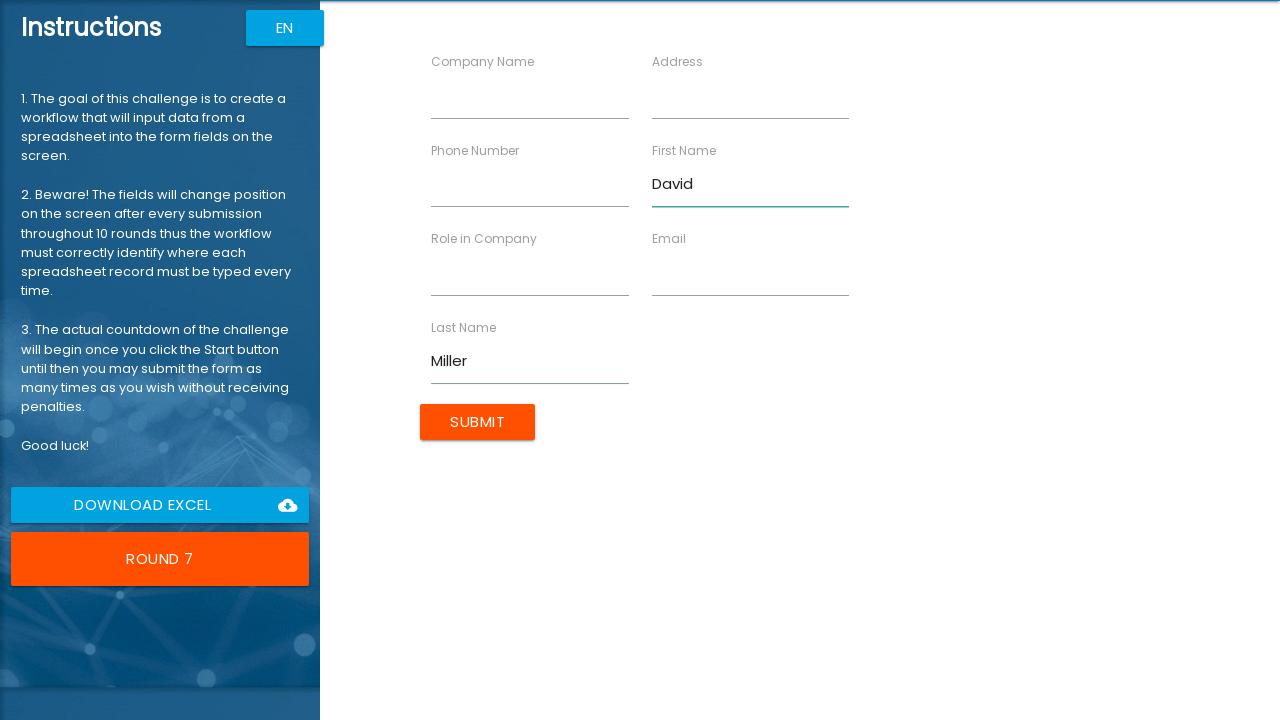

Filled company name field with 'Future Tech' on input[ng-reflect-name='labelCompanyName']
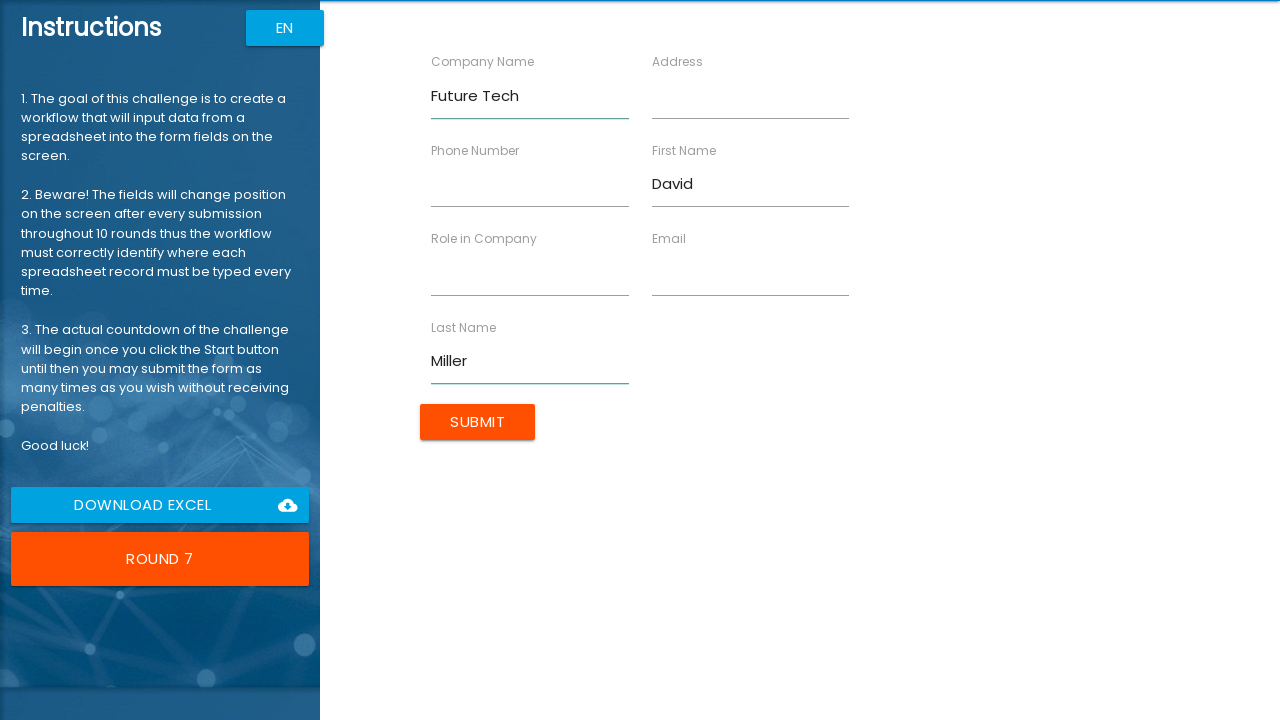

Filled role field with 'Consultant' on input[ng-reflect-name='labelRole']
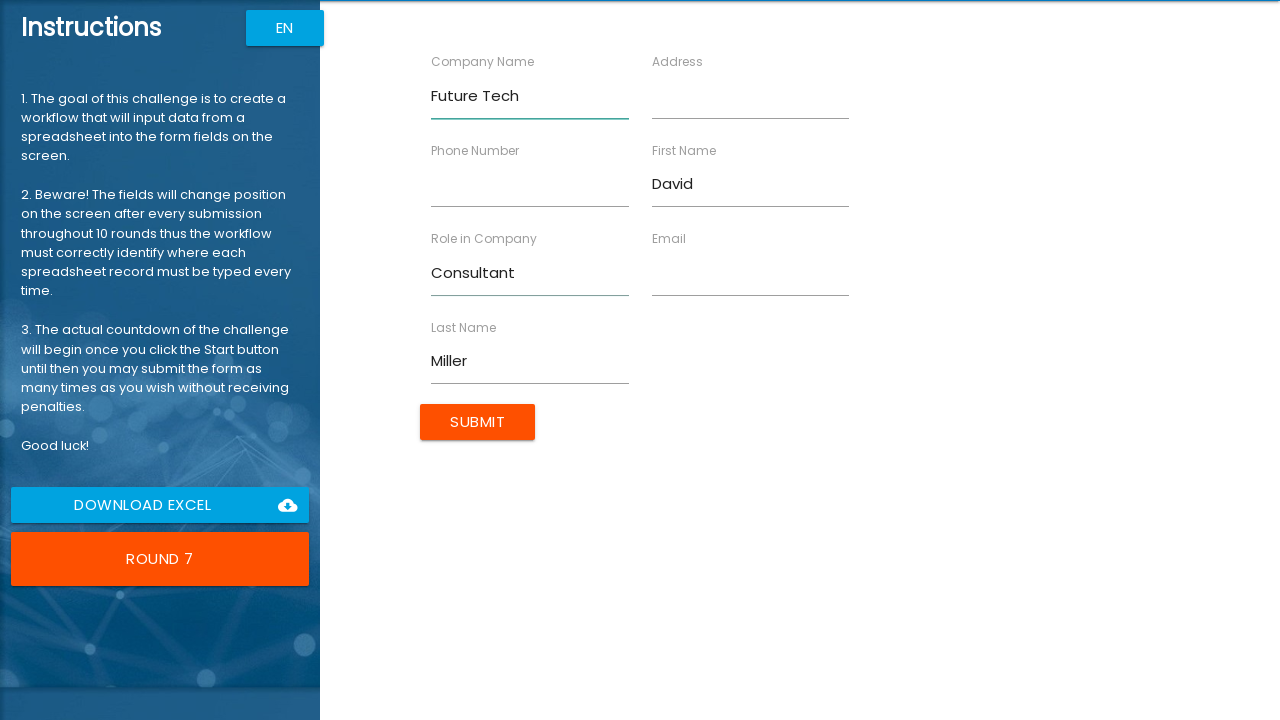

Filled address field with '147 Birch Way' on input[ng-reflect-name='labelAddress']
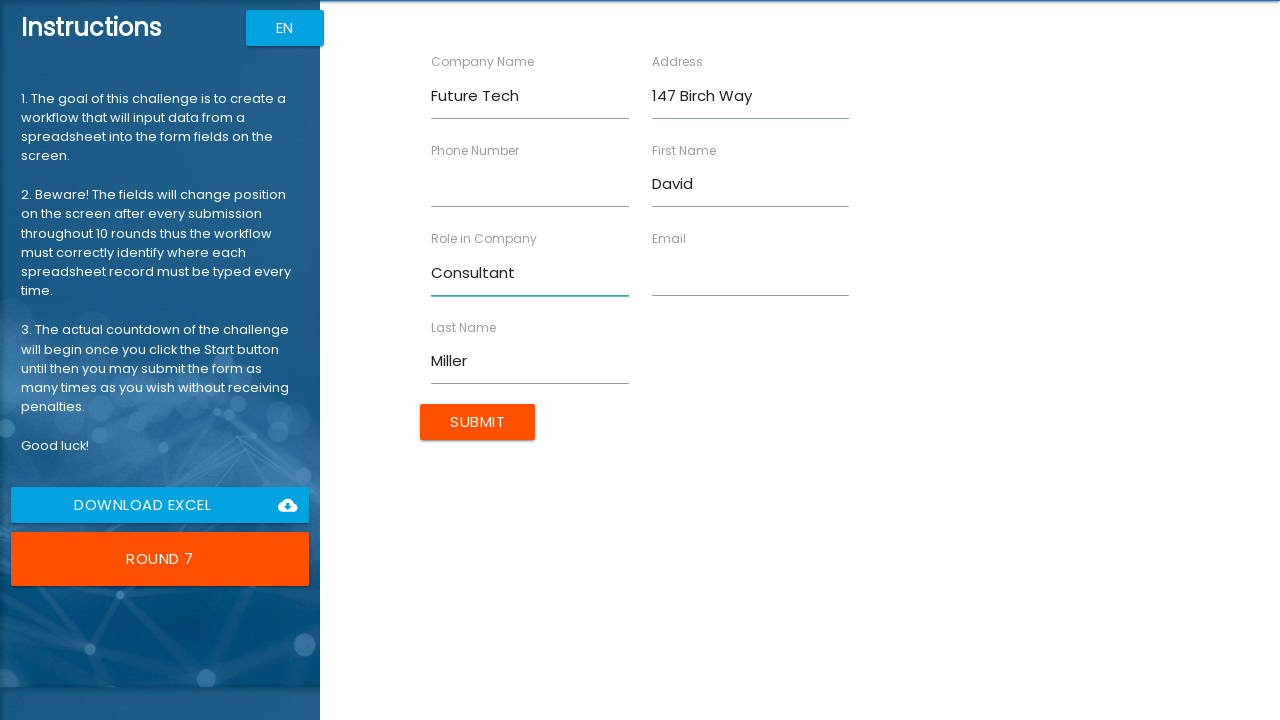

Filled email field with 'david.m@example.com' on input[ng-reflect-name='labelEmail']
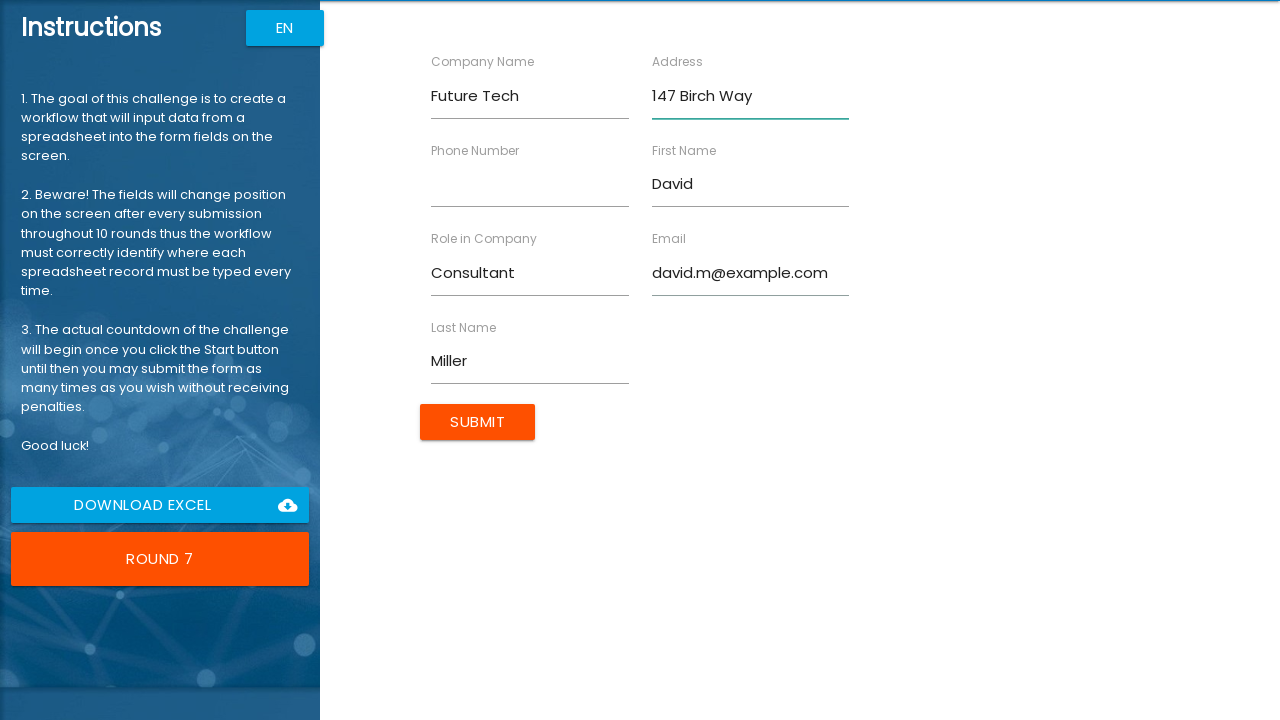

Filled phone number field with '555-6789' on input[ng-reflect-name='labelPhone']
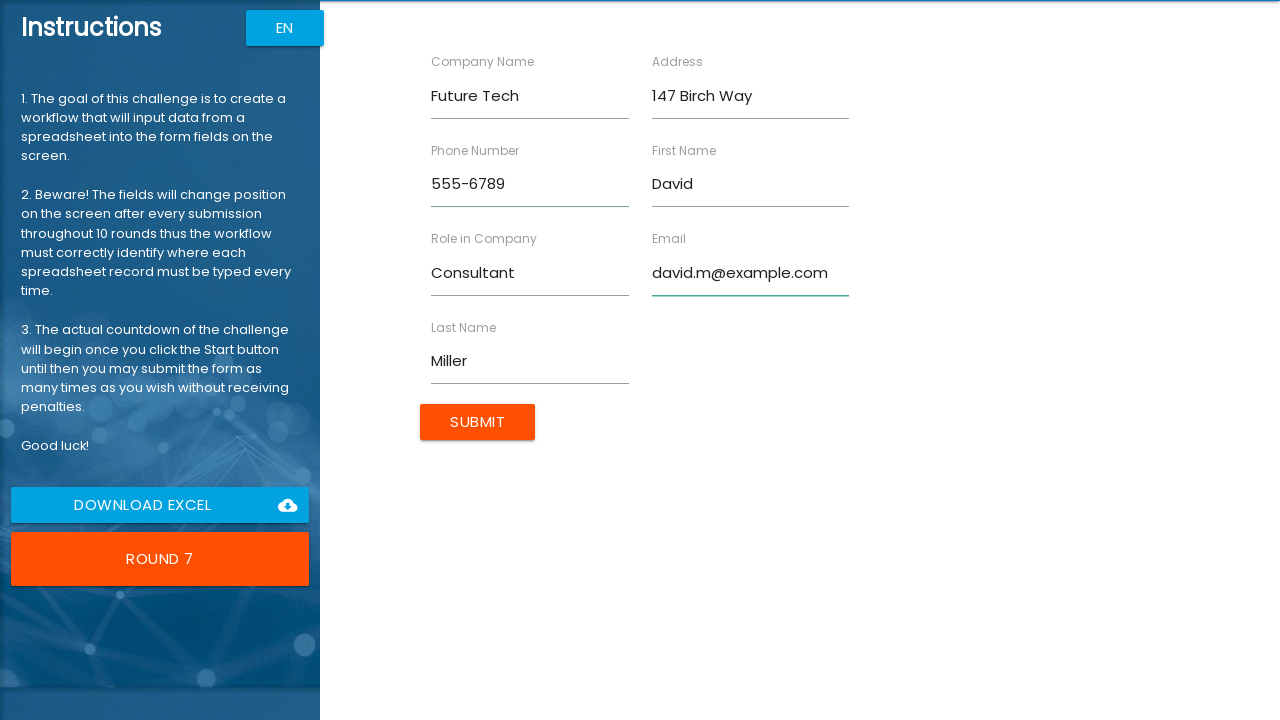

Submitted form entry for David Miller at (478, 422) on input.btn.uiColorButton
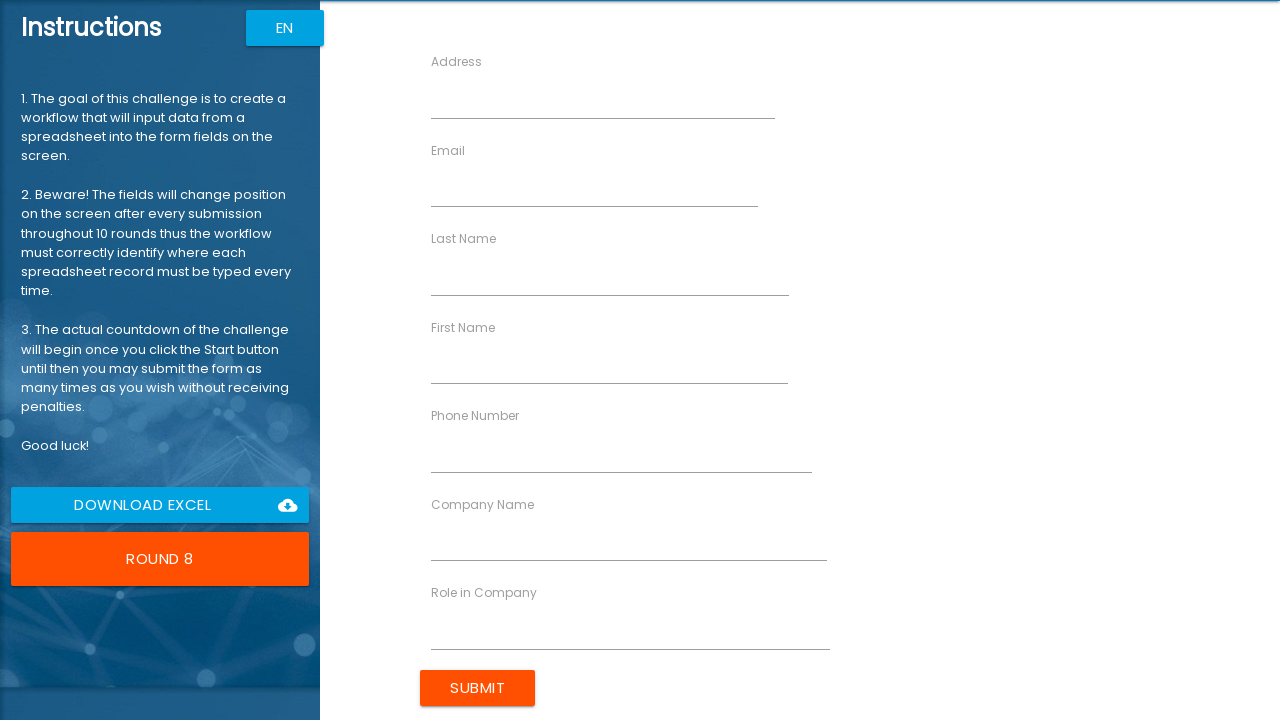

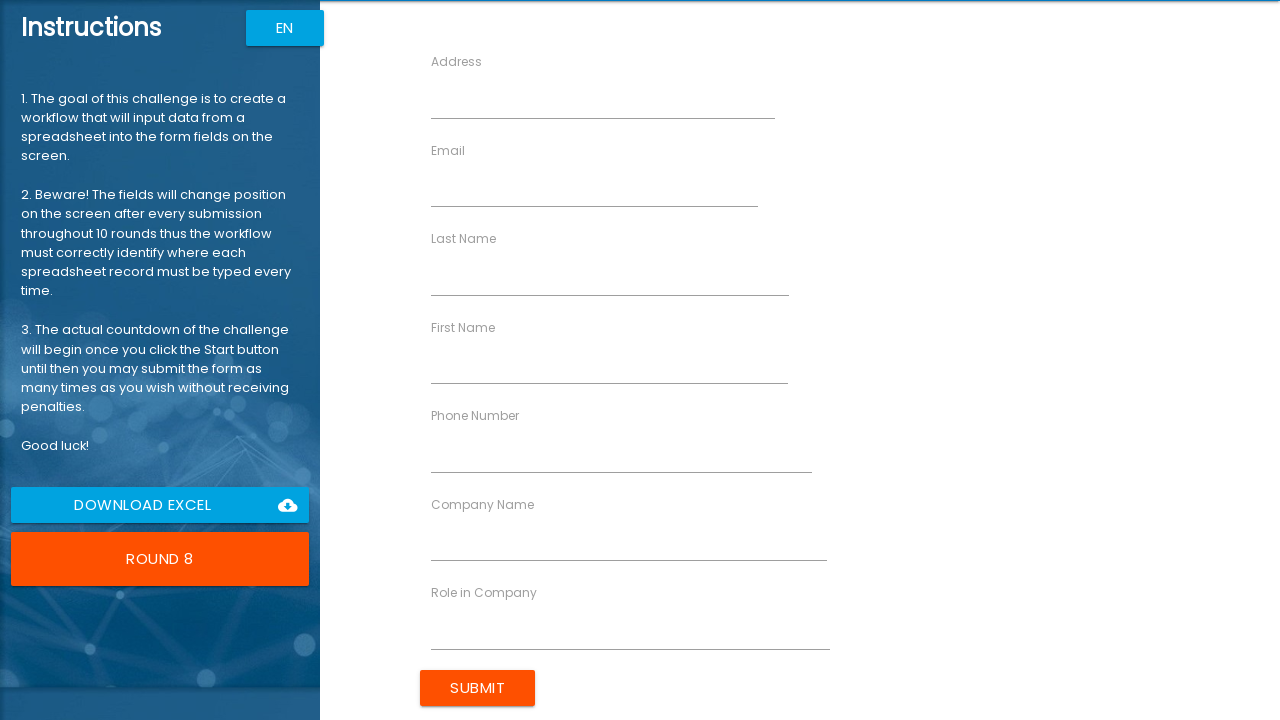